Tests the difference between findElement and findElements methods by locating a single option element and then all option elements on a form page

Starting URL: http://only-testing-blog.blogspot.in/2014/01/textbox.html

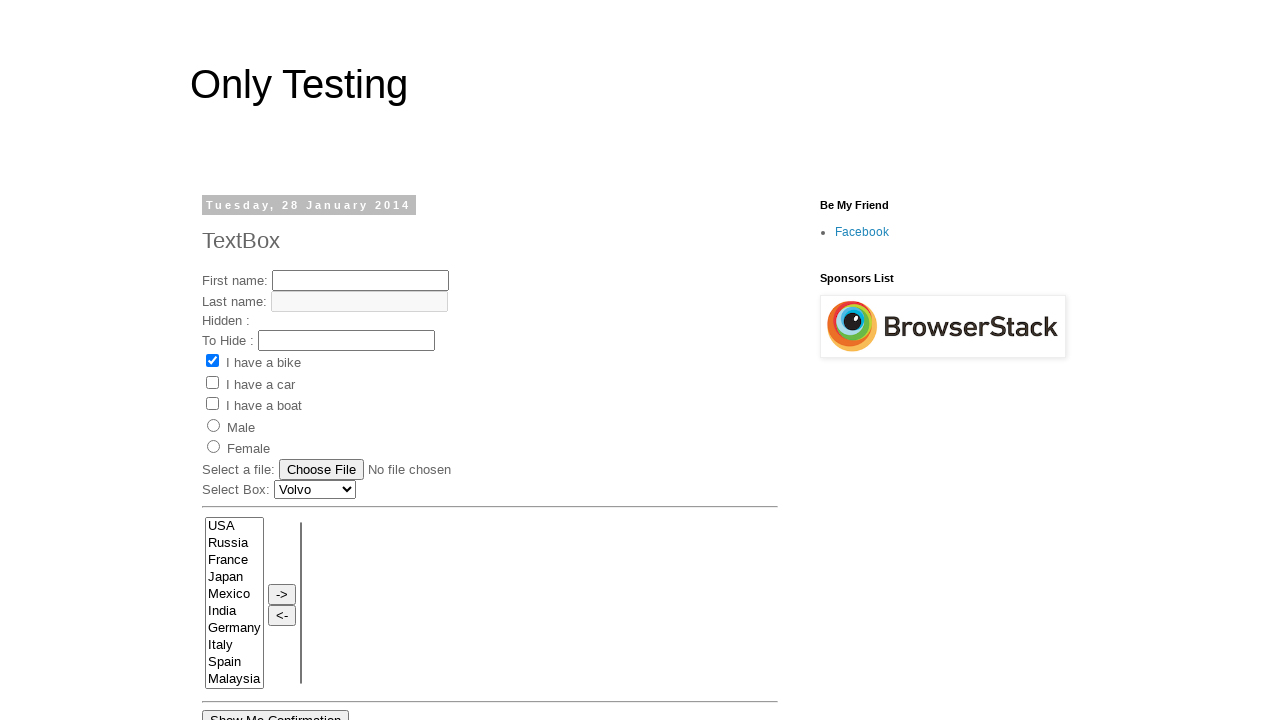

Navigated to form page with textbox elements
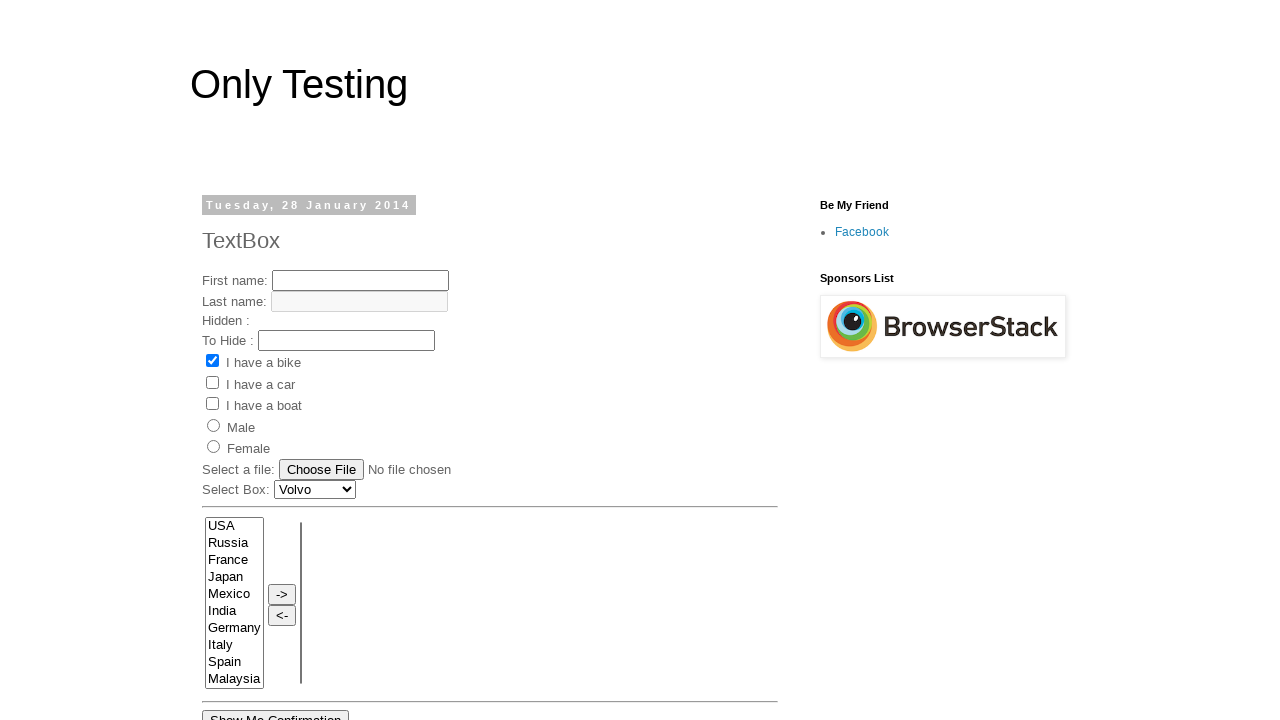

Located single option element with ID 'country5'
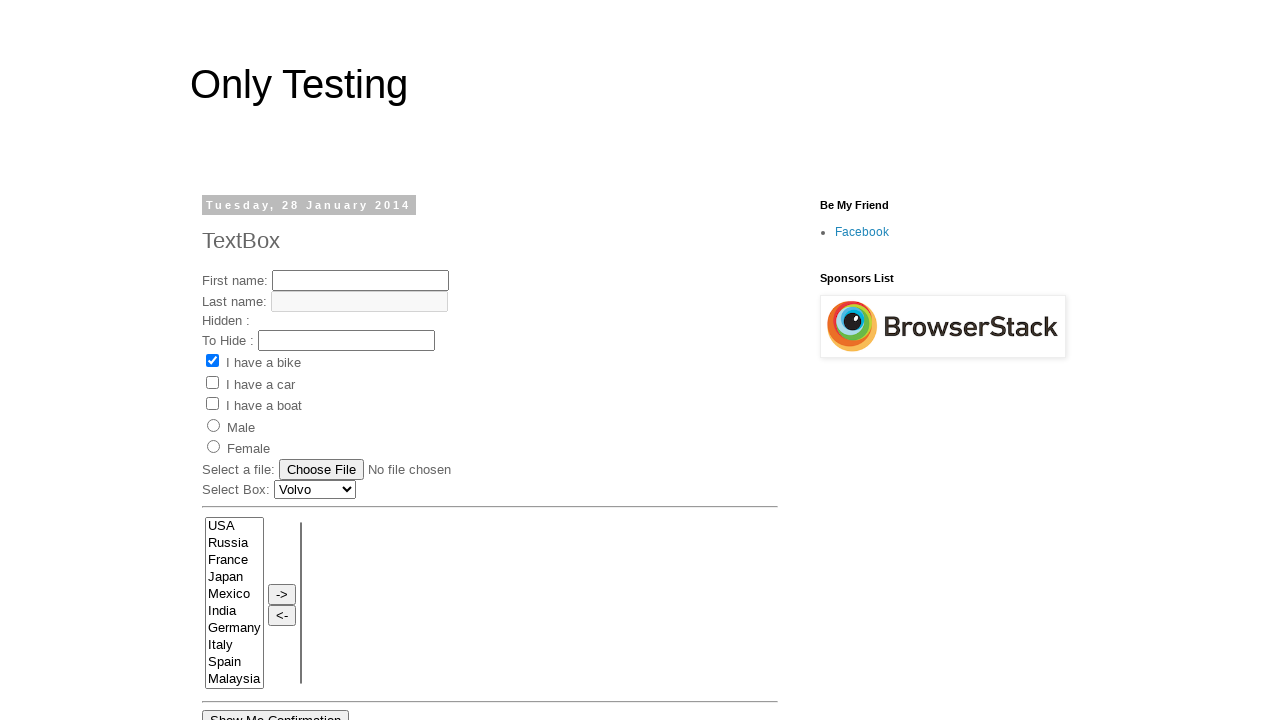

Retrieved ID attribute from single option element: 'country5'
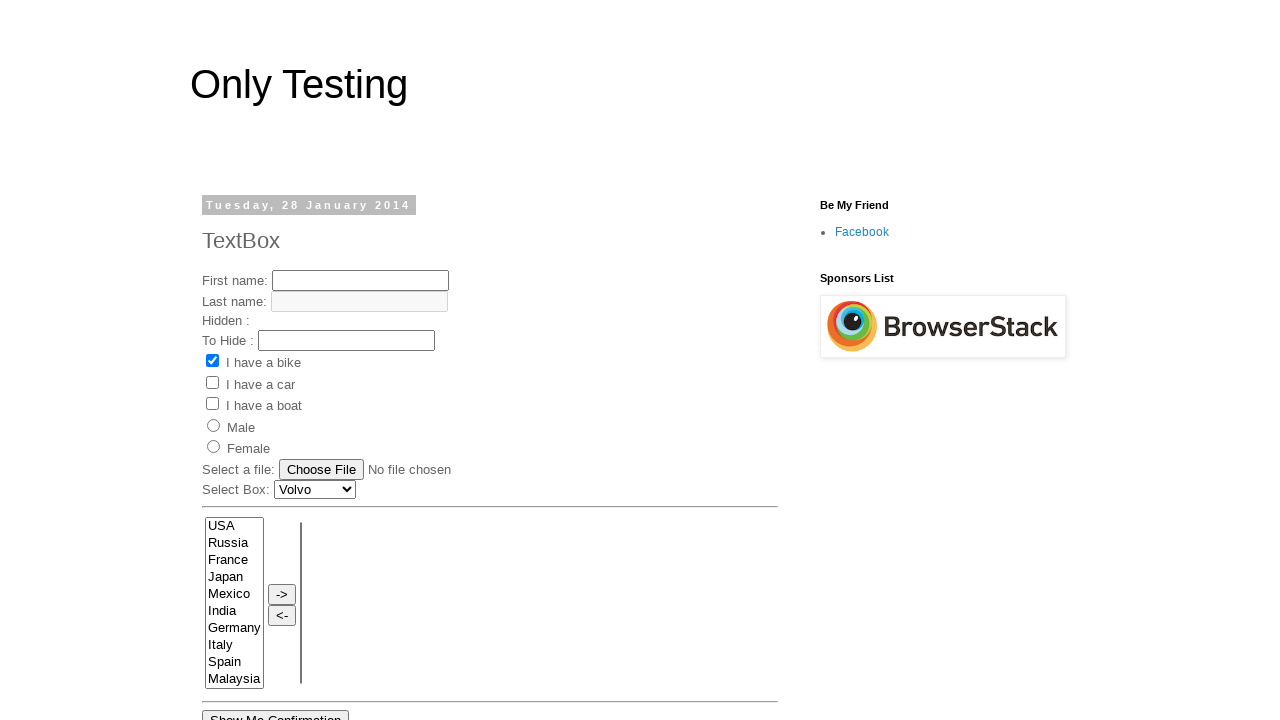

Retrieved text content from single option element: 'India'
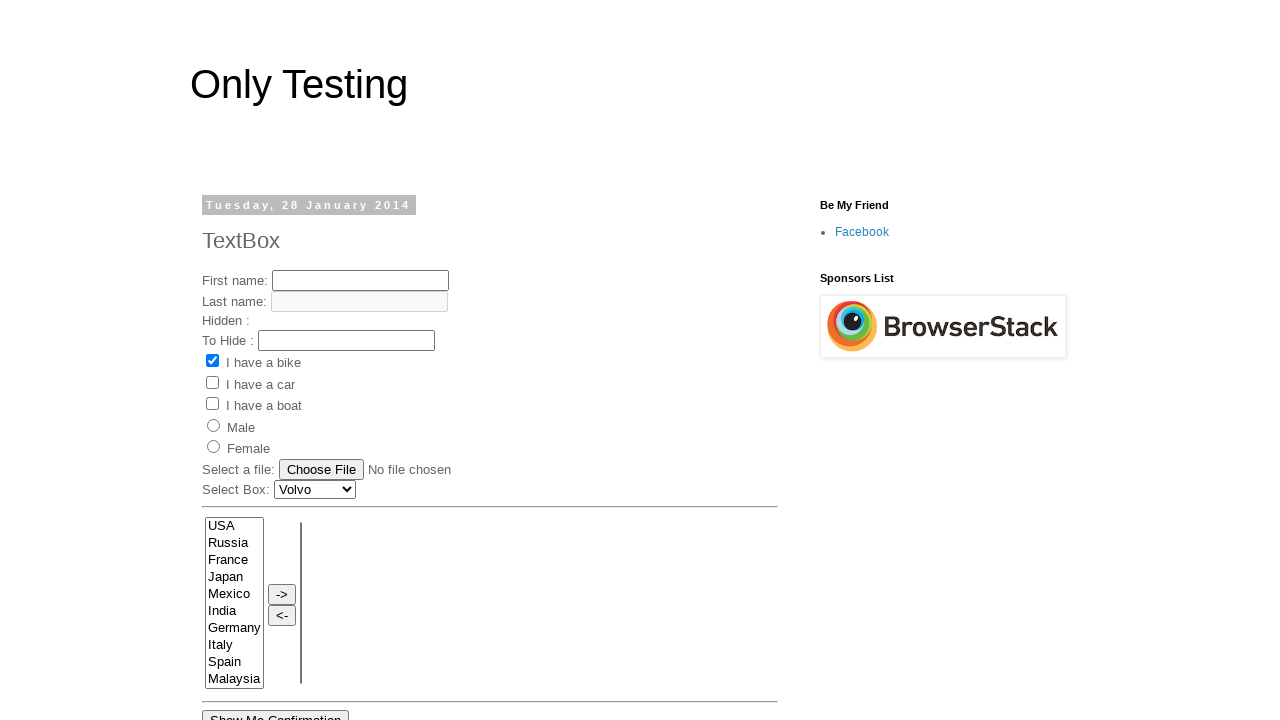

Located all option elements on page (total: 18)
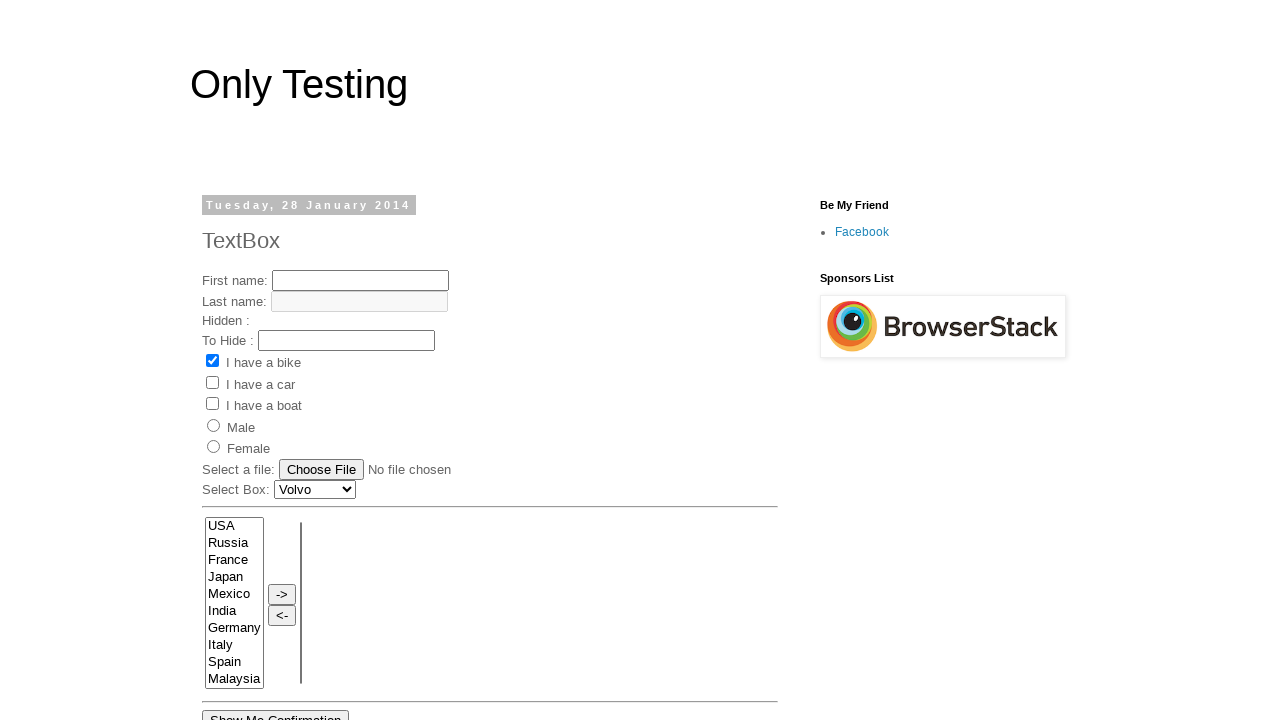

Retrieved ID attribute from option element: 'car1'
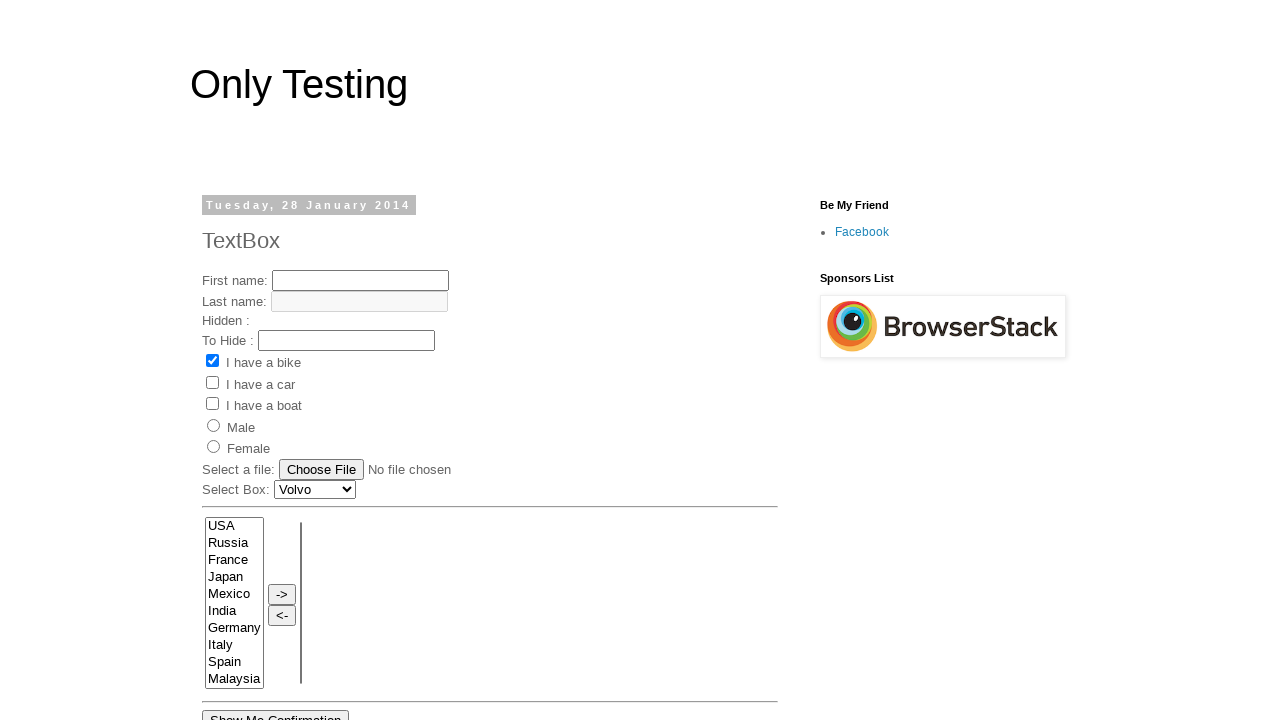

Retrieved text content from option element: 'Volvo'
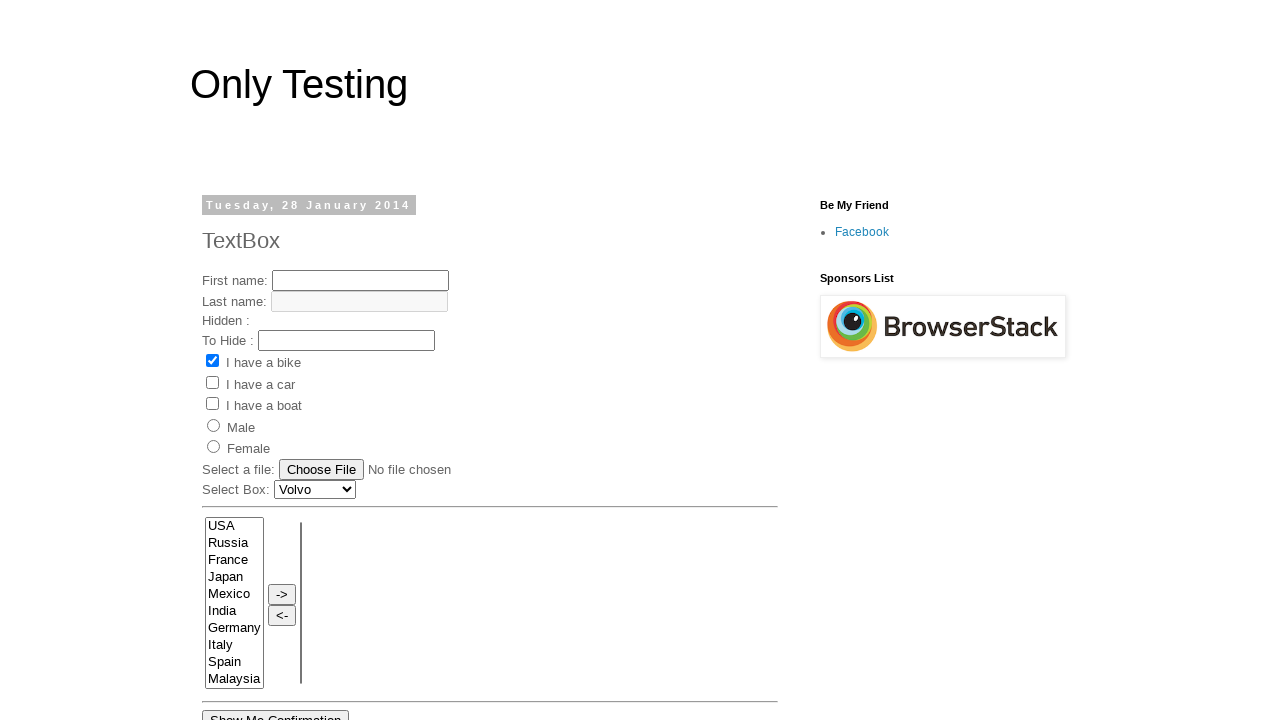

Retrieved ID attribute from option element: 'car2'
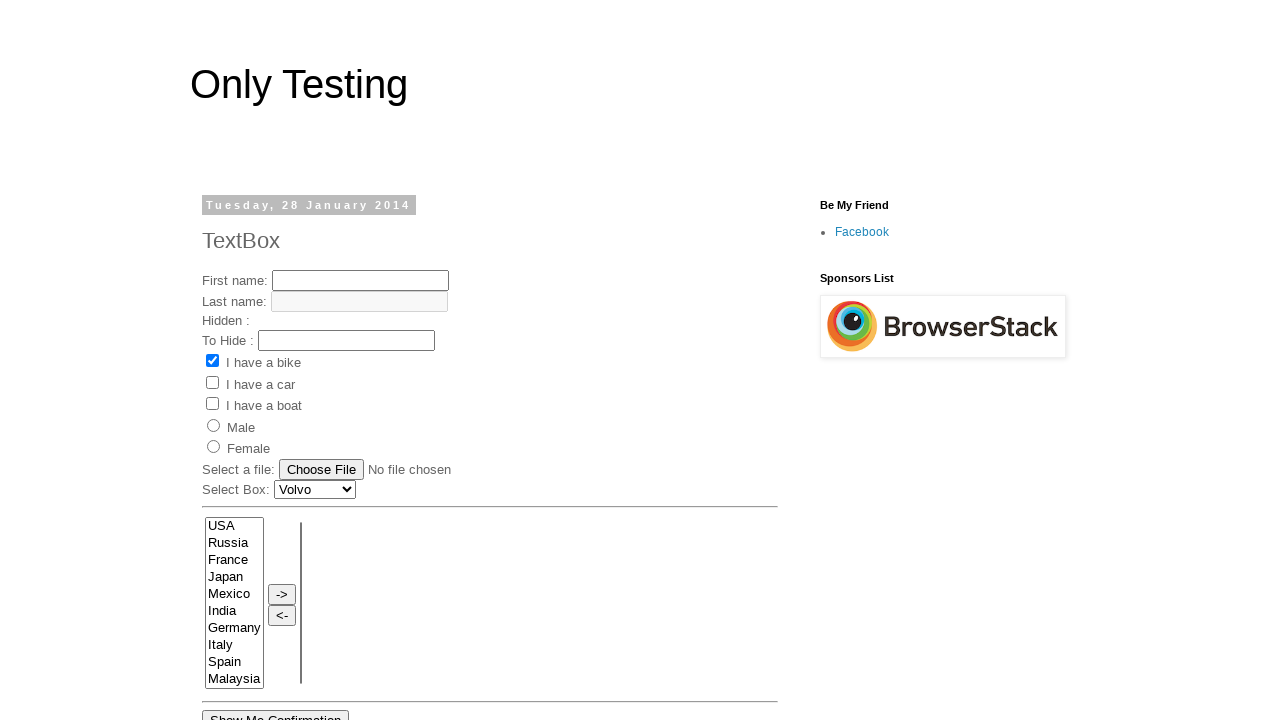

Retrieved text content from option element: 'BMW'
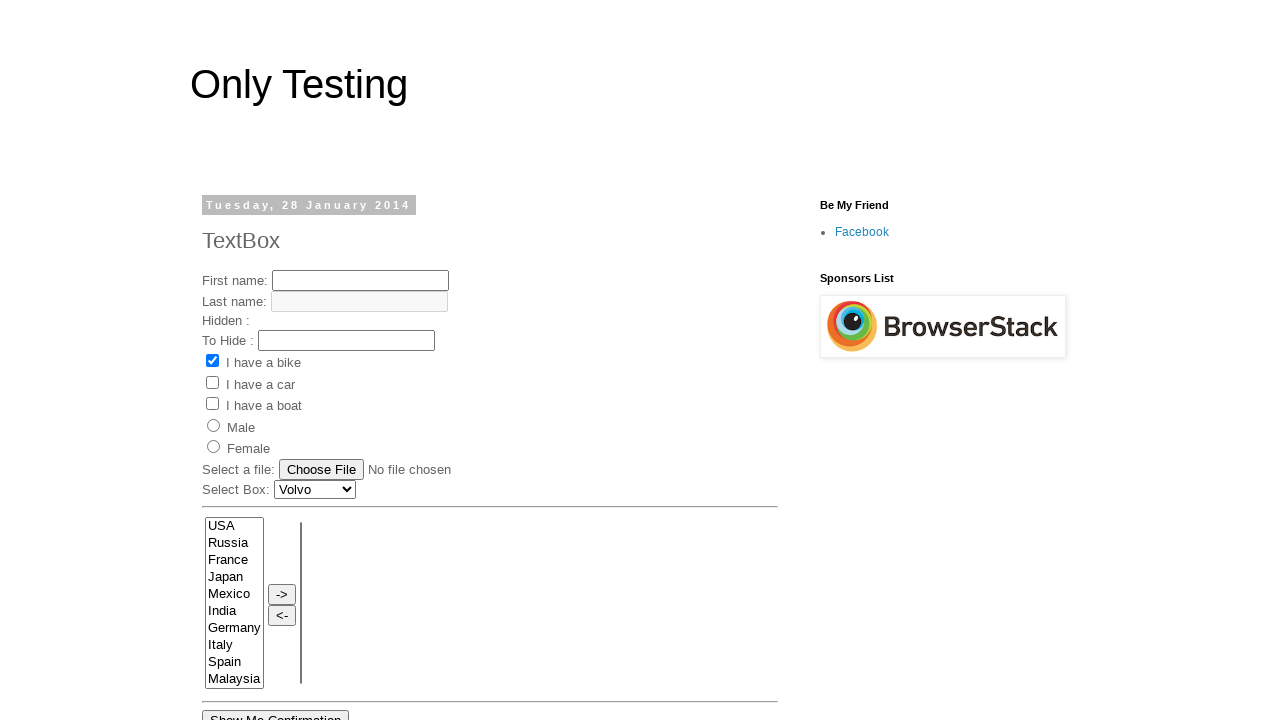

Retrieved ID attribute from option element: 'car3'
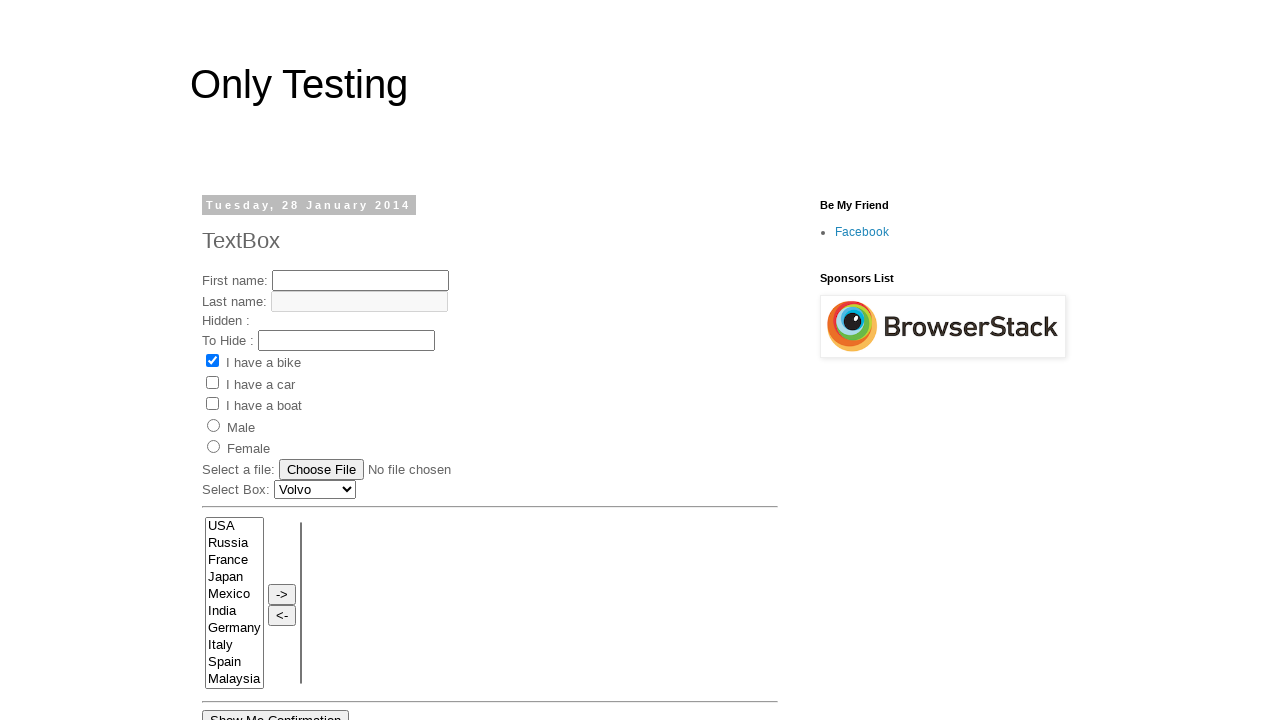

Retrieved text content from option element: 'Opel'
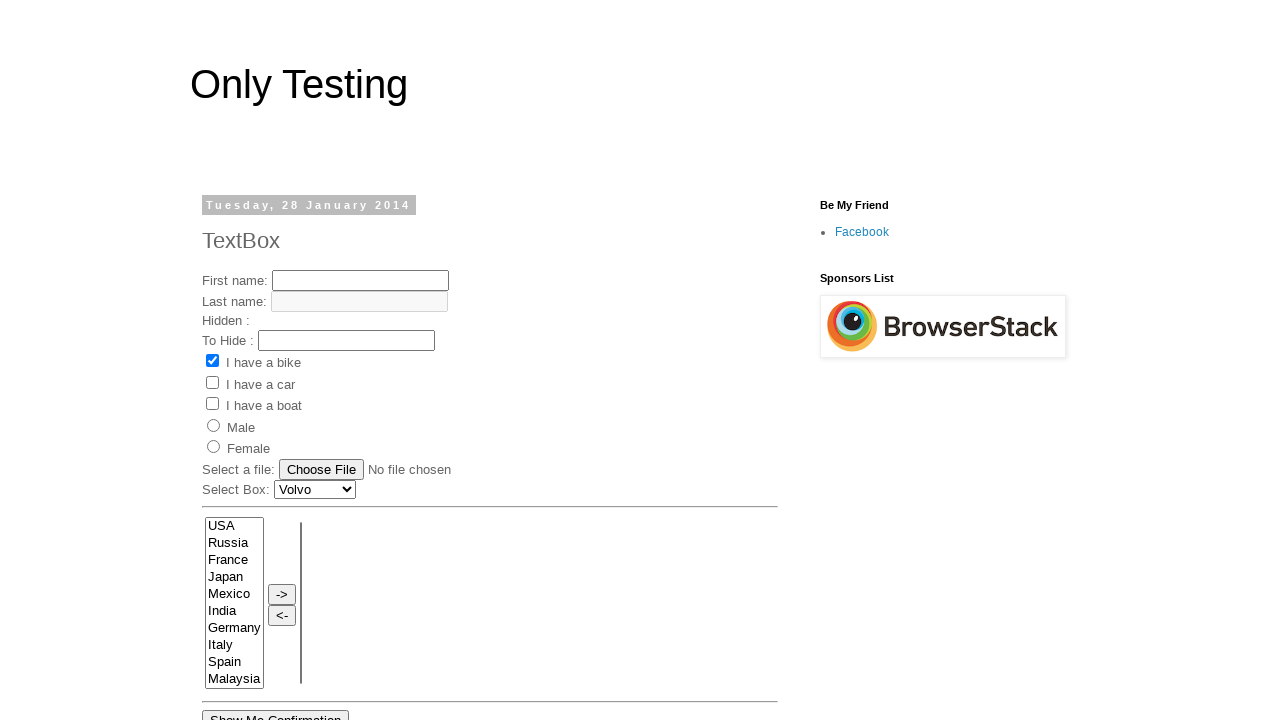

Retrieved ID attribute from option element: 'car4'
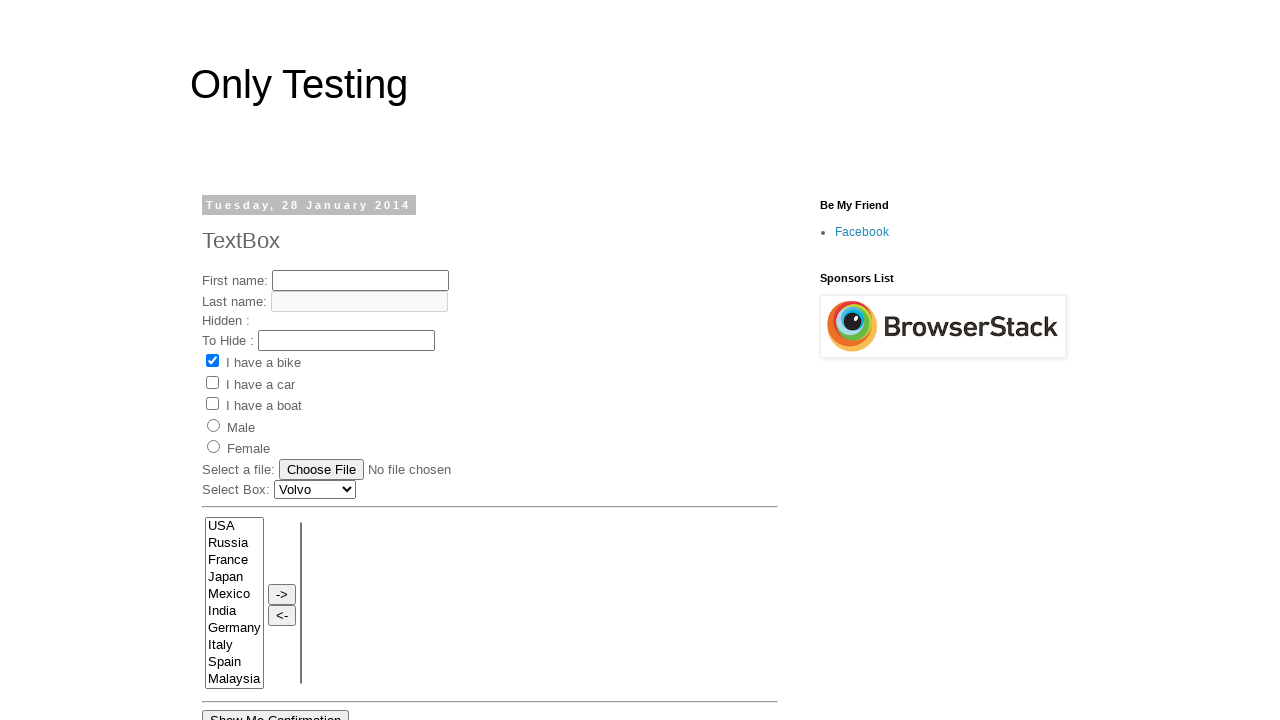

Retrieved text content from option element: 'Audi'
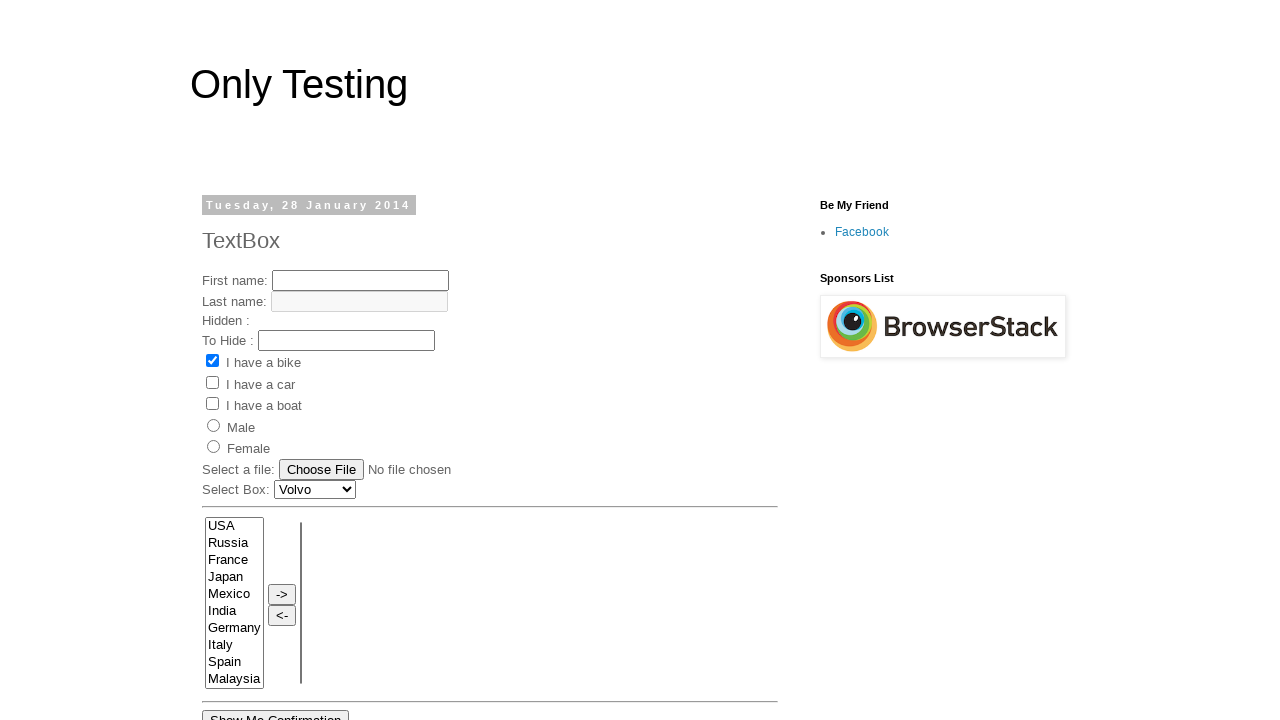

Retrieved ID attribute from option element: 'car5'
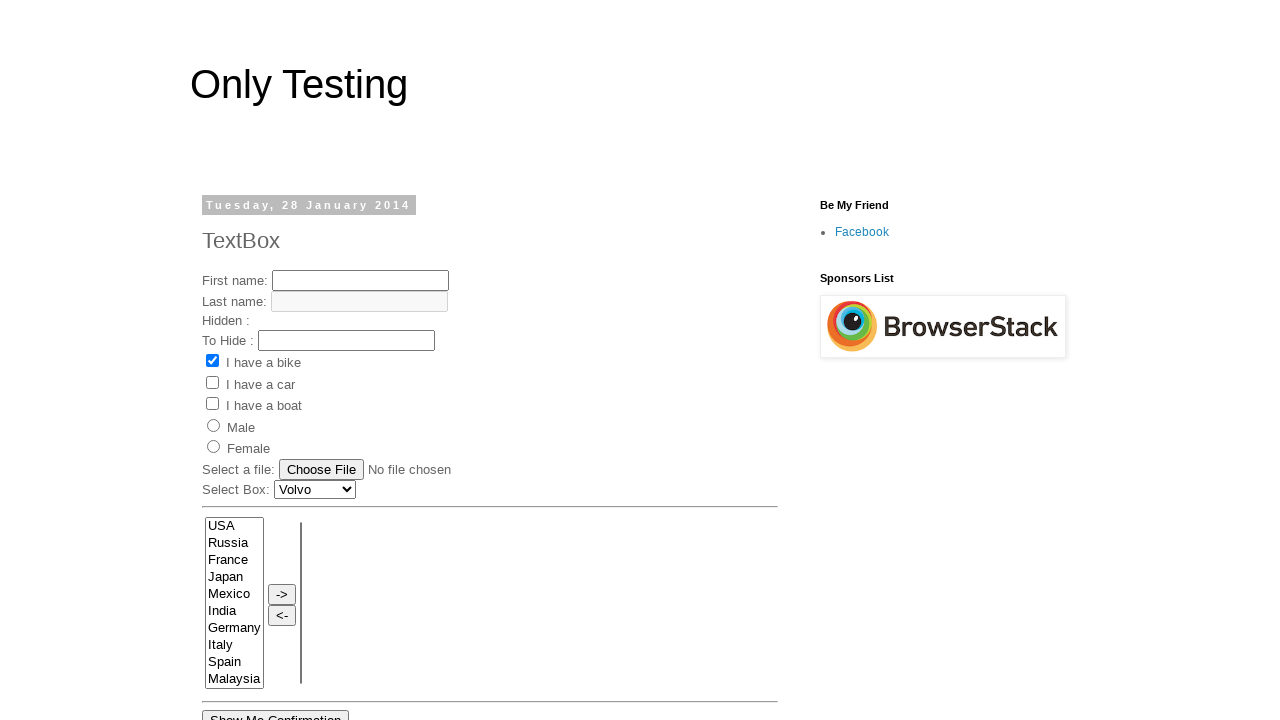

Retrieved text content from option element: 'Toyota'
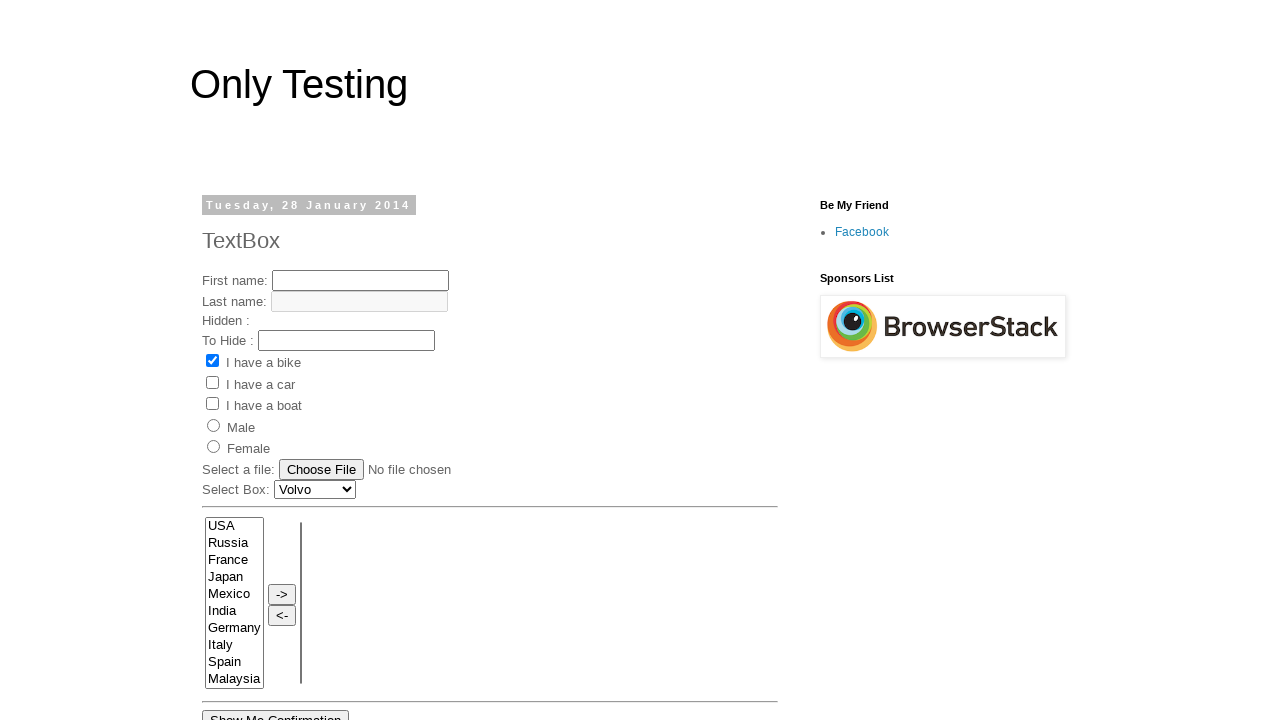

Retrieved ID attribute from option element: 'car6'
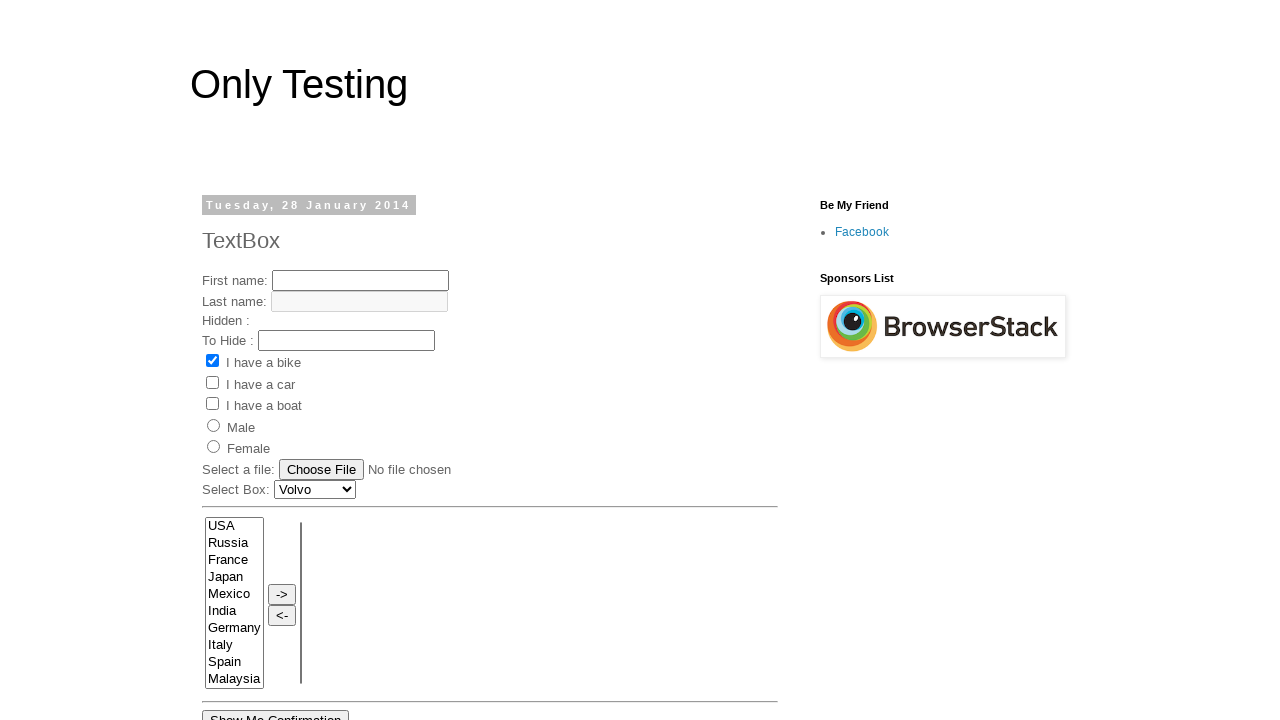

Retrieved text content from option element: 'Renault'
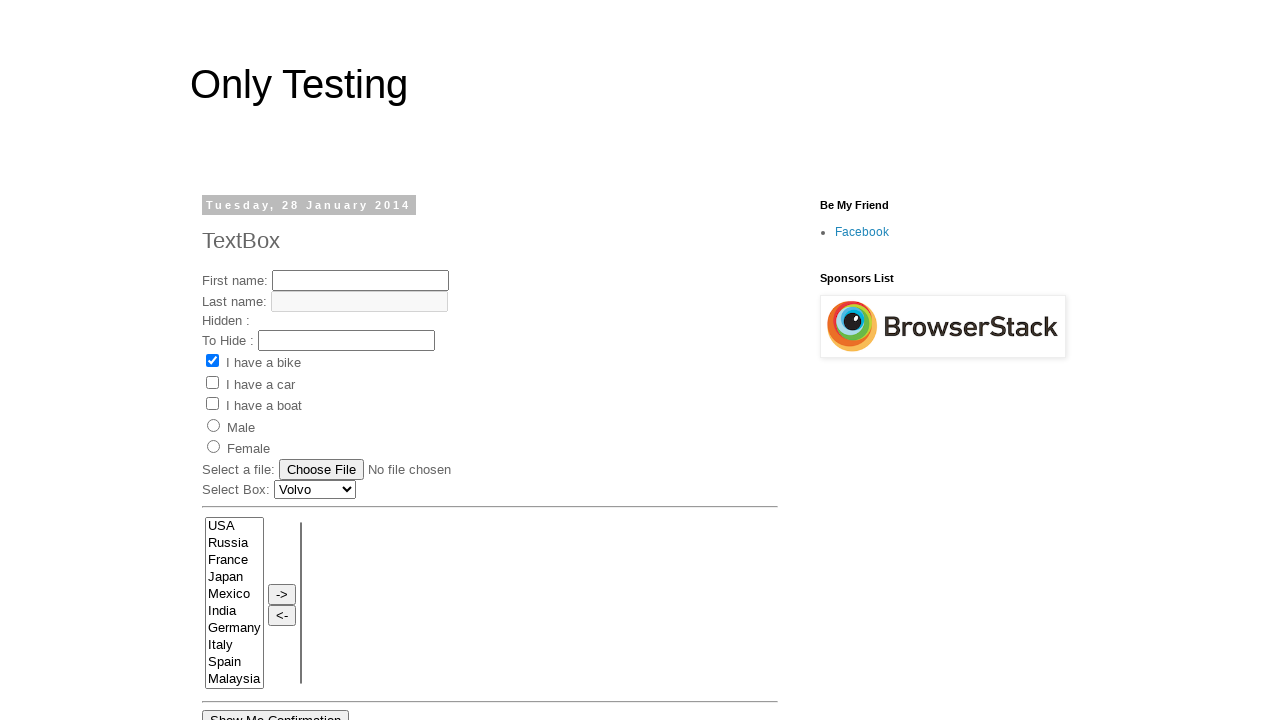

Retrieved ID attribute from option element: 'None'
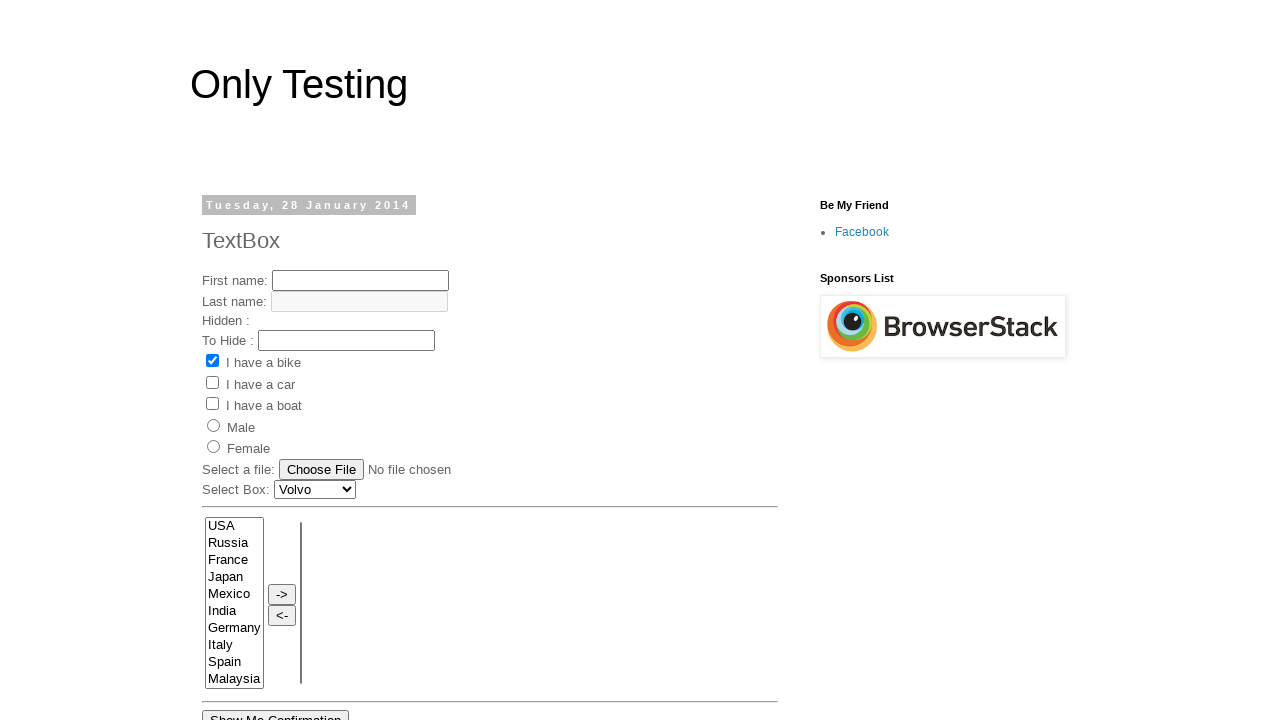

Retrieved text content from option element: '   Maruti Car   '
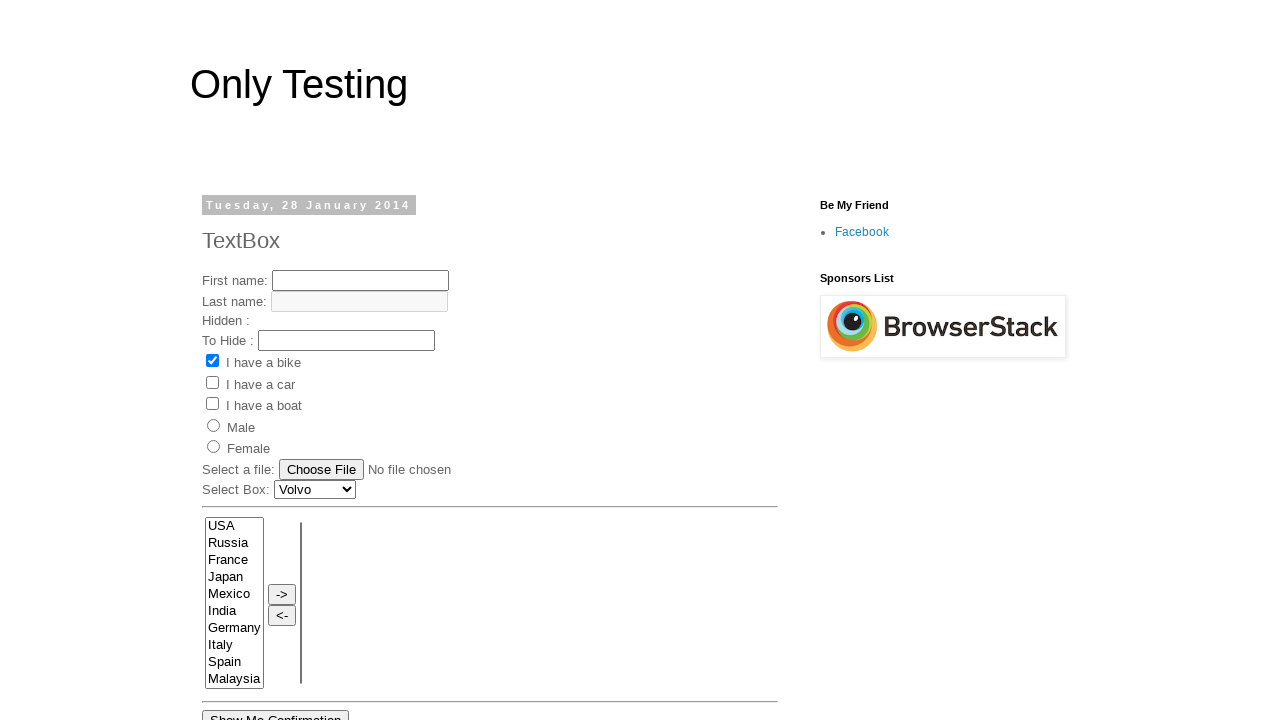

Retrieved ID attribute from option element: 'country1'
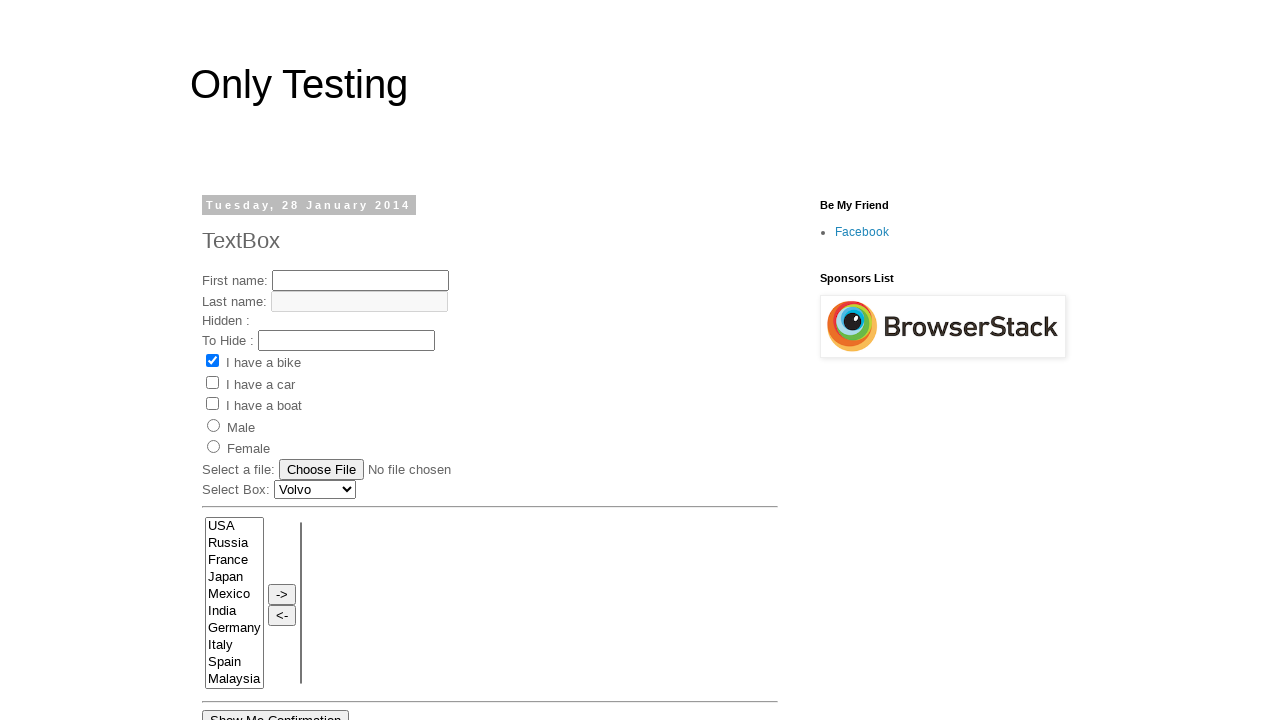

Retrieved text content from option element: 'USA'
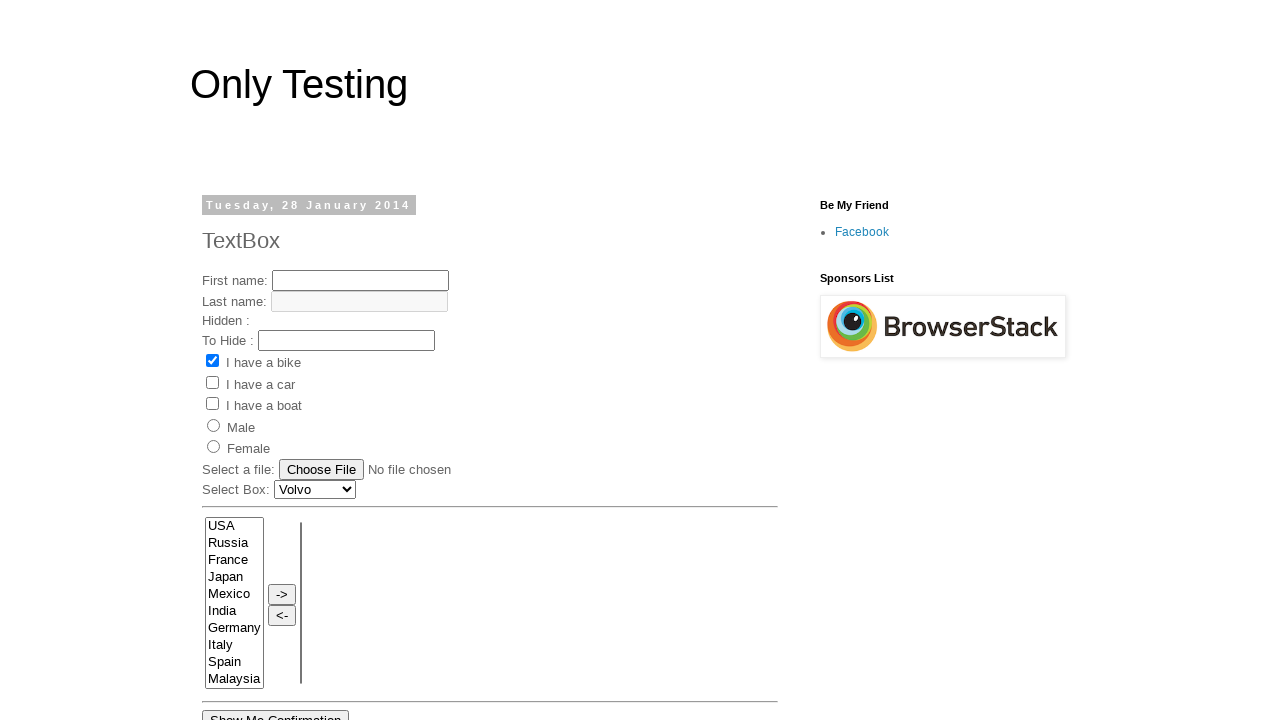

Retrieved ID attribute from option element: 'country2'
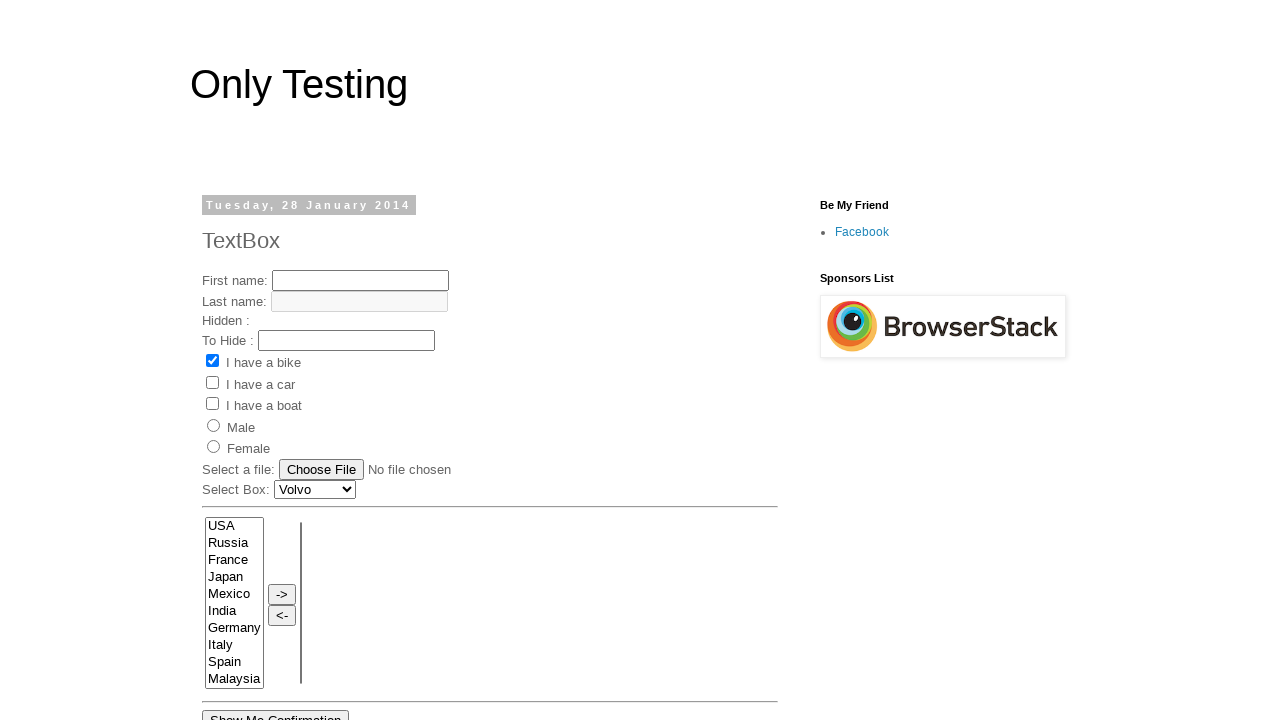

Retrieved text content from option element: 'Russia'
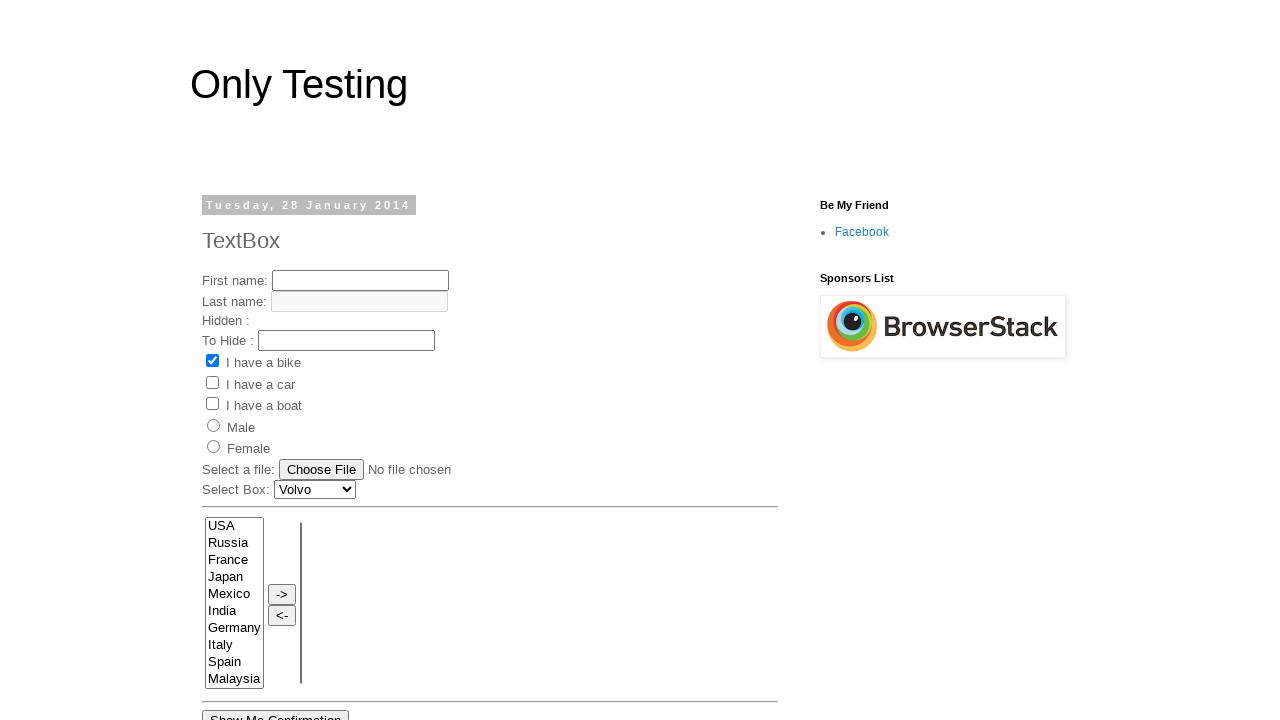

Retrieved ID attribute from option element: 'None'
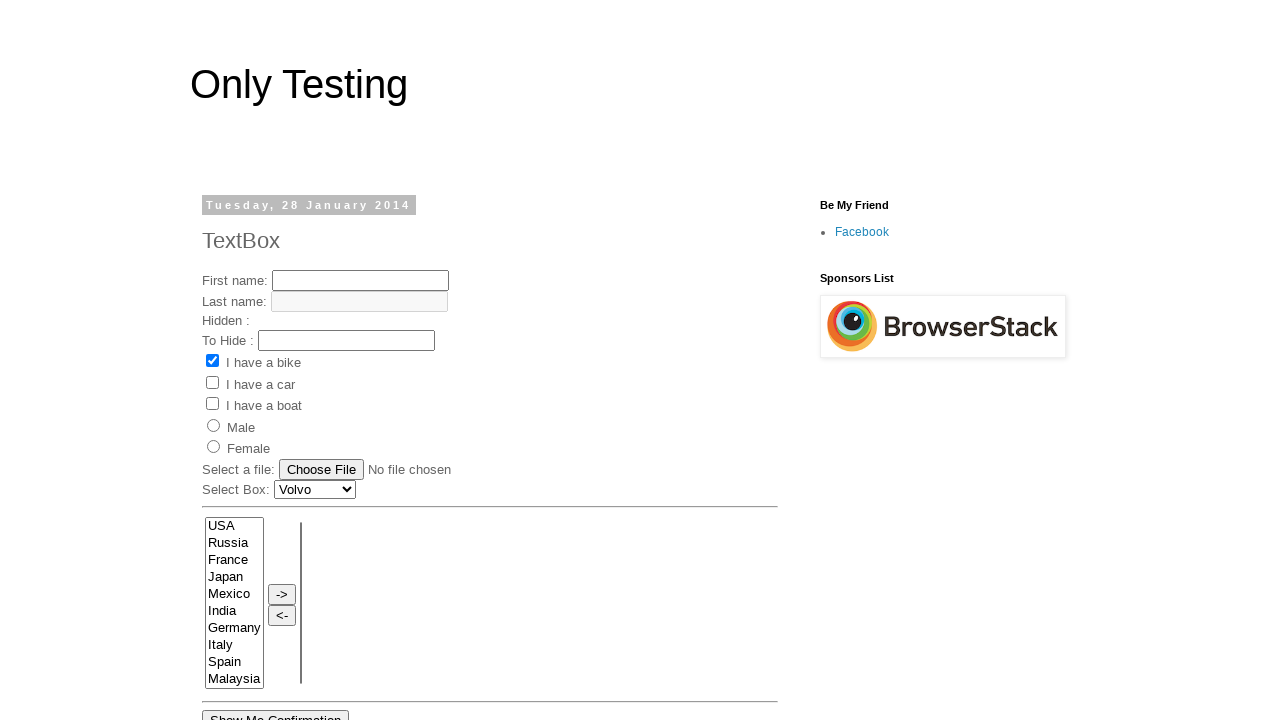

Retrieved text content from option element: '   France   '
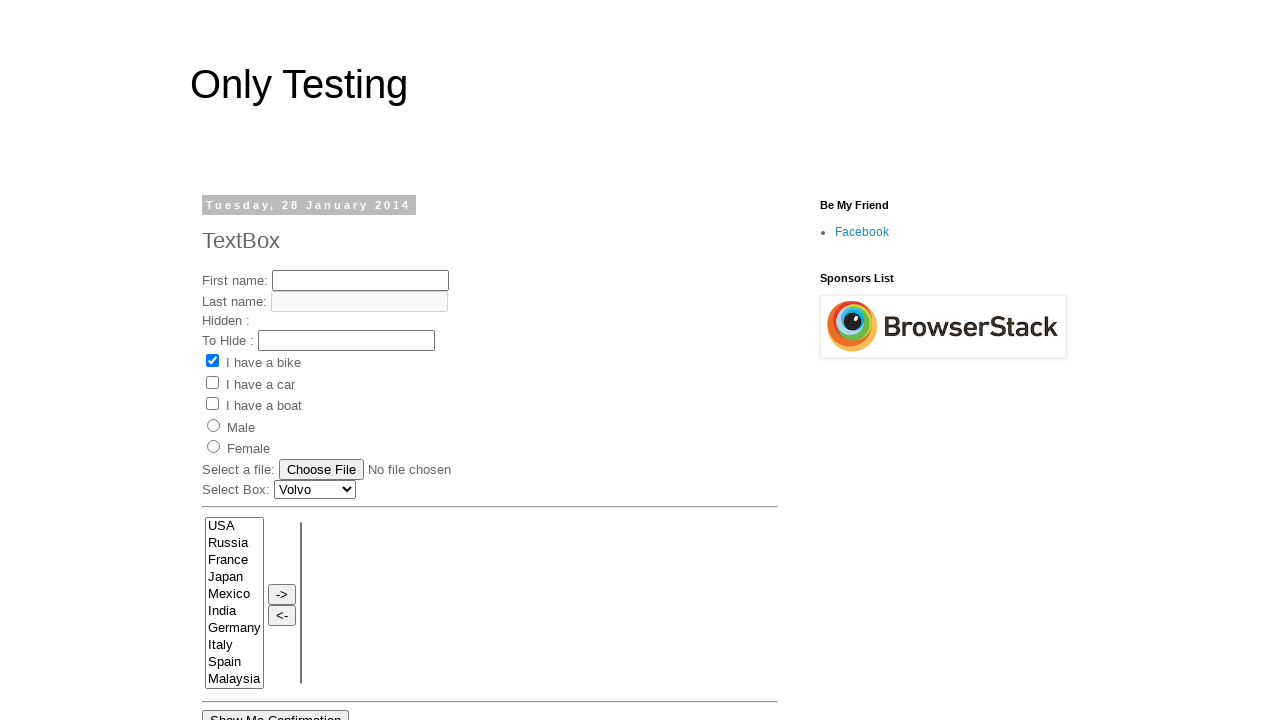

Retrieved ID attribute from option element: 'country3'
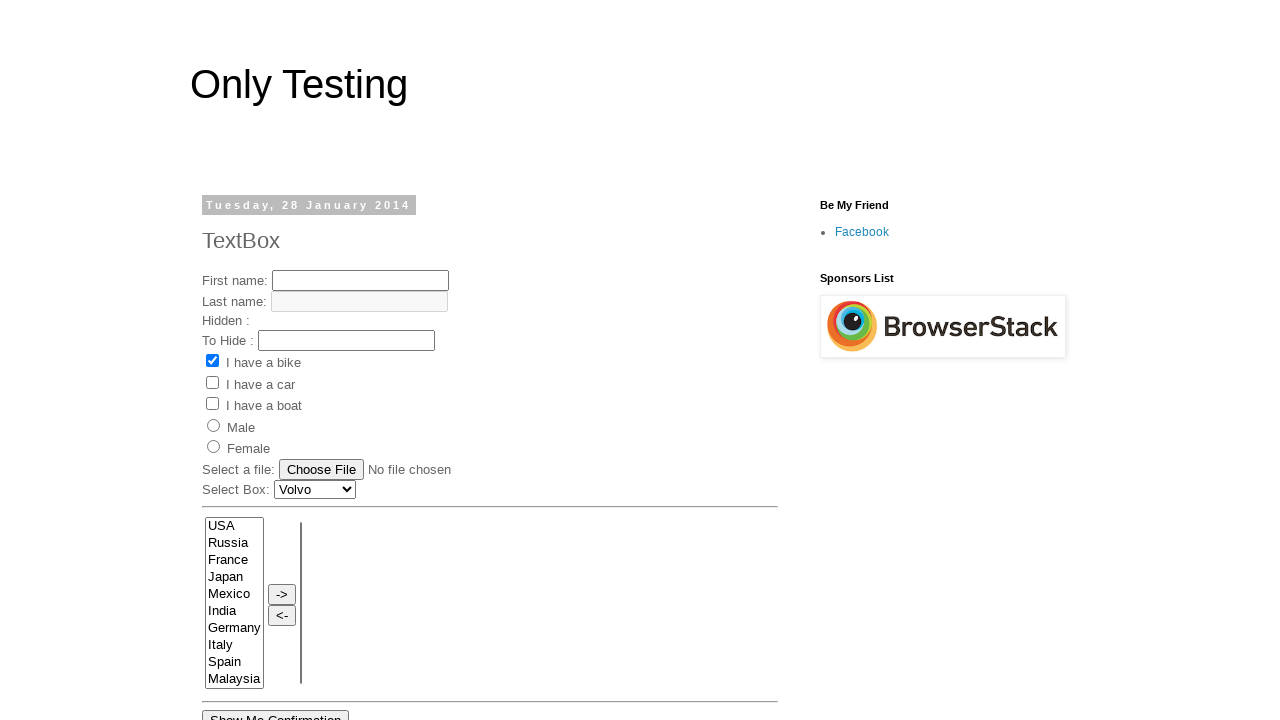

Retrieved text content from option element: 'Japan'
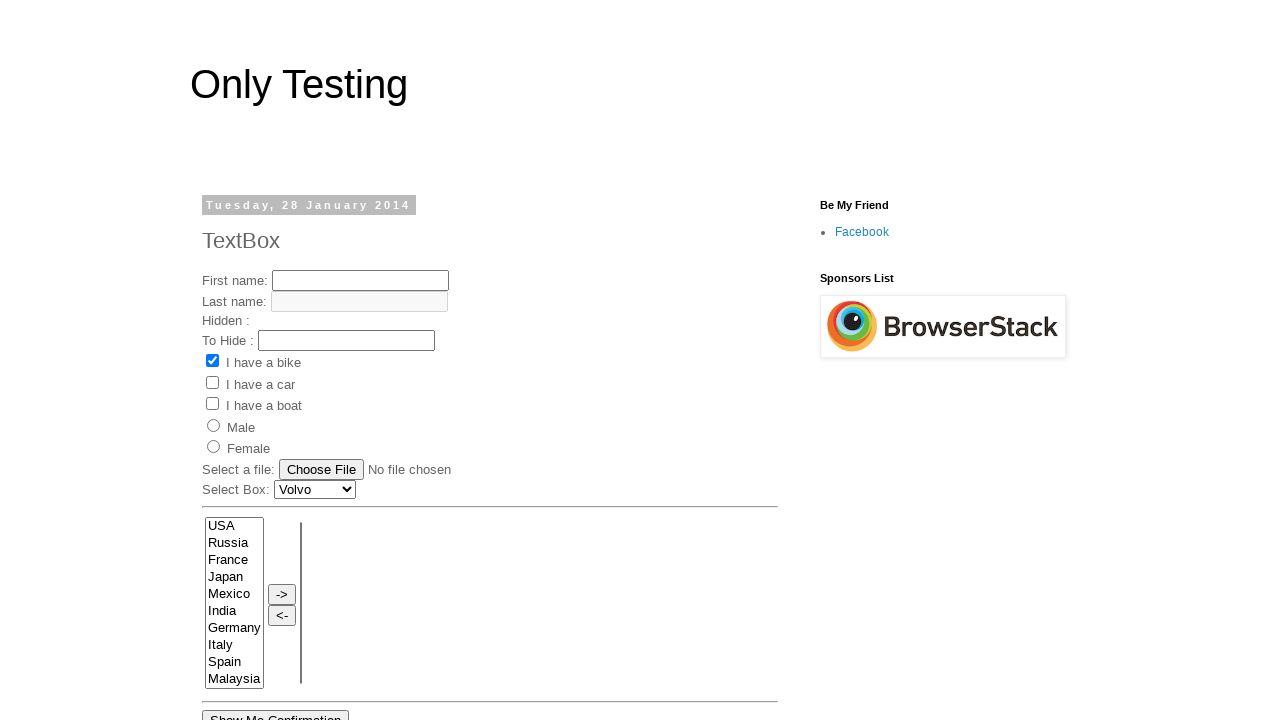

Retrieved ID attribute from option element: 'country4'
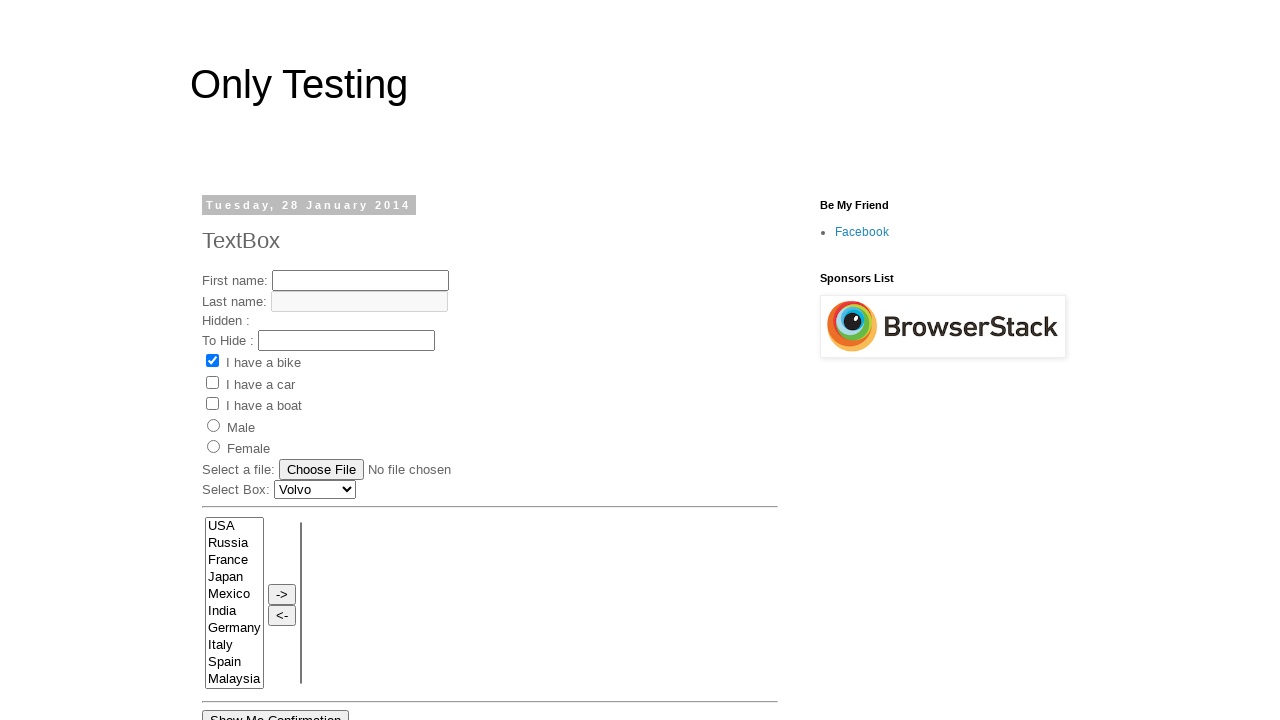

Retrieved text content from option element: 'Mexico'
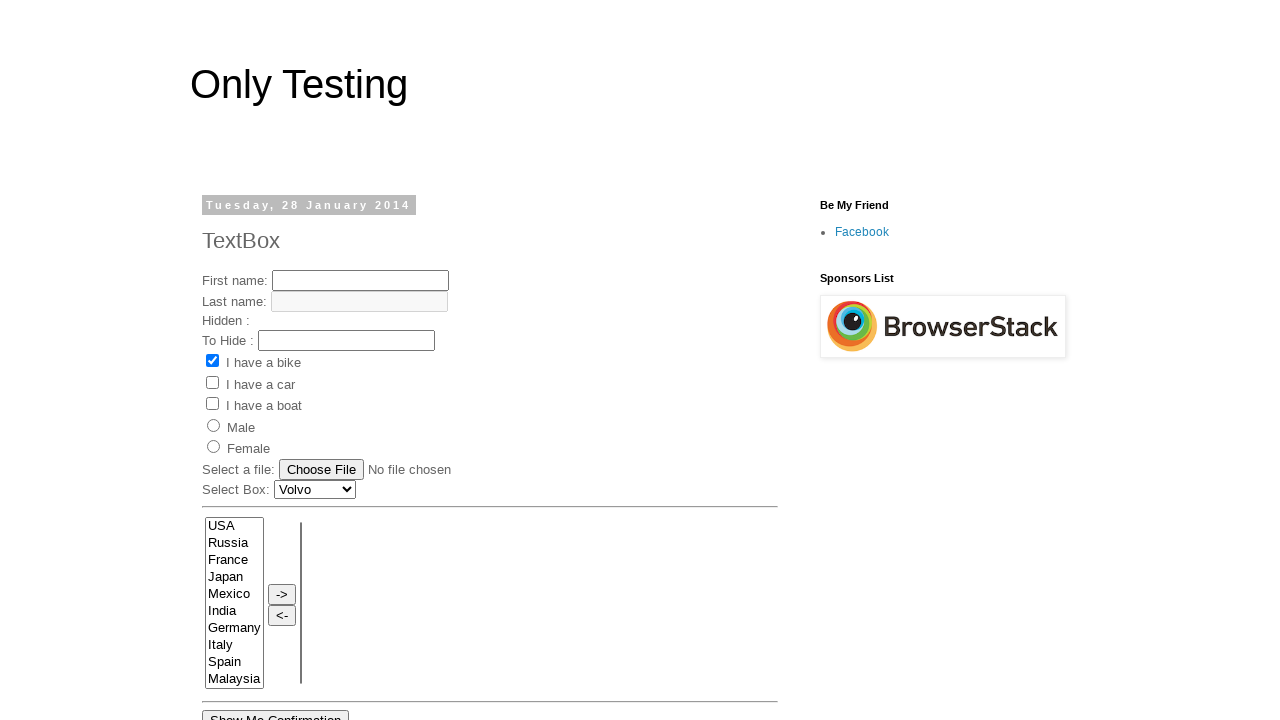

Retrieved ID attribute from option element: 'country5'
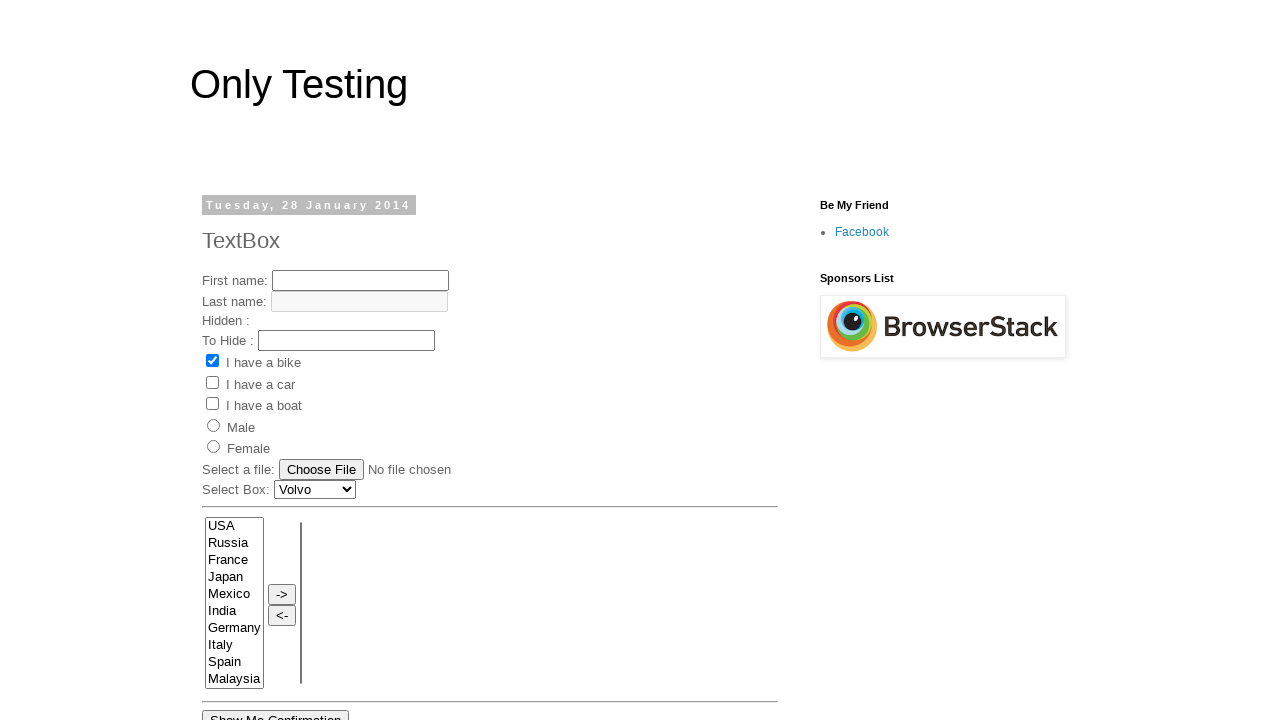

Retrieved text content from option element: 'India'
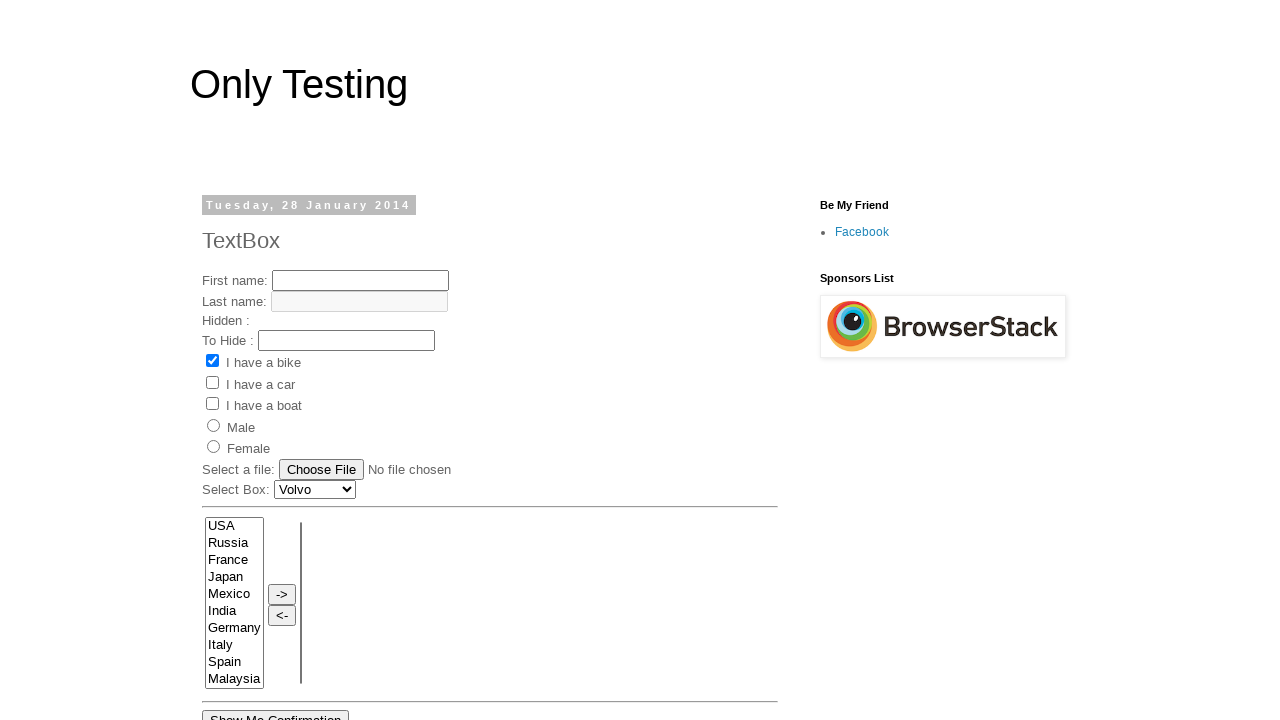

Retrieved ID attribute from option element: 'country6'
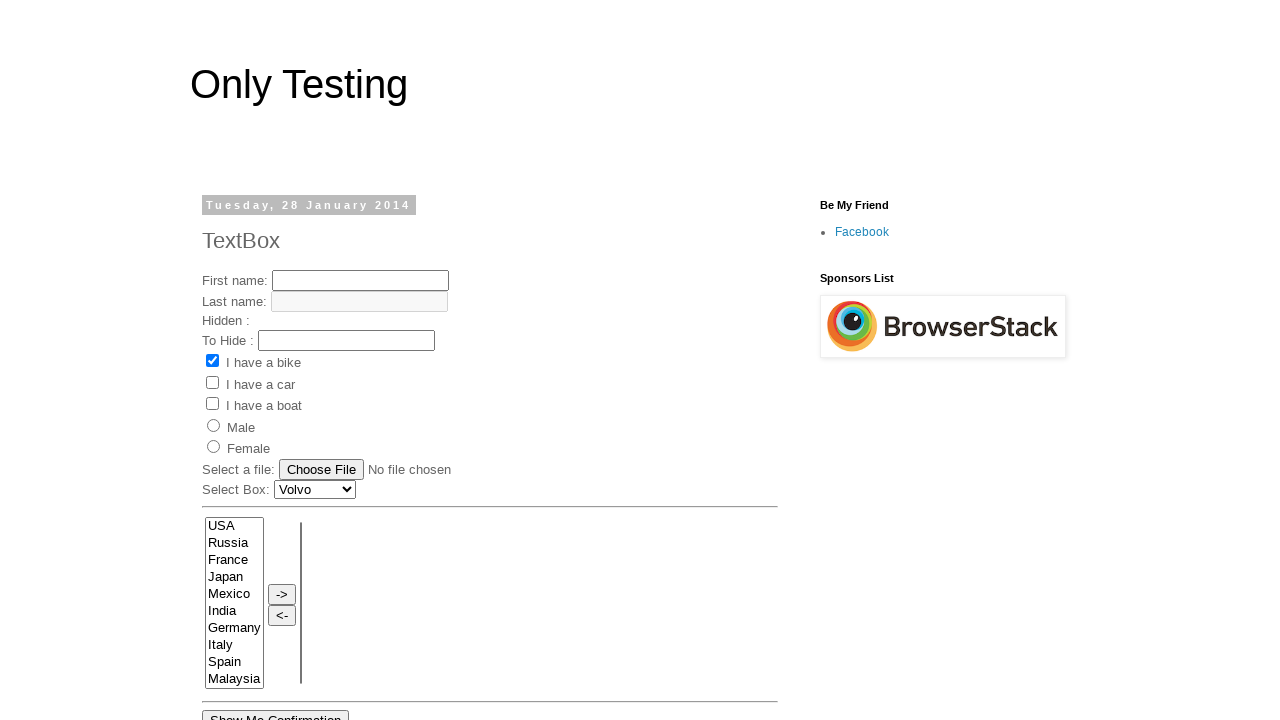

Retrieved text content from option element: 'Germany'
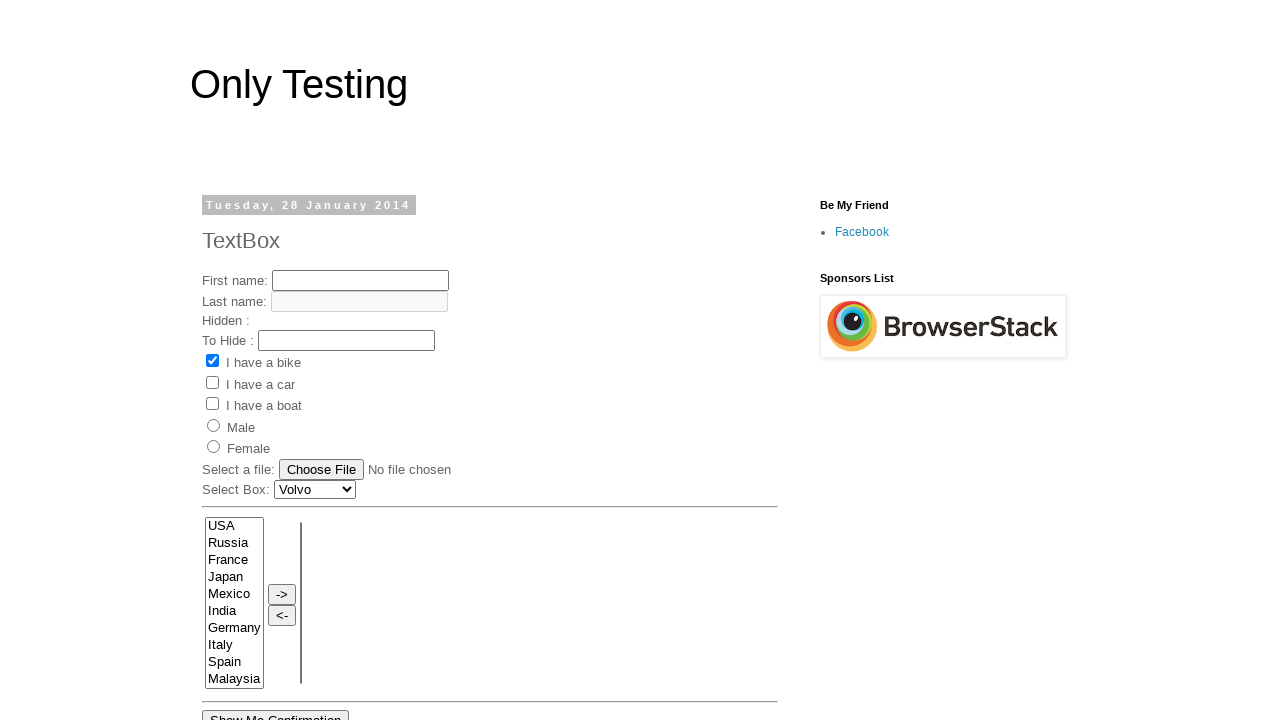

Retrieved ID attribute from option element: 'country7'
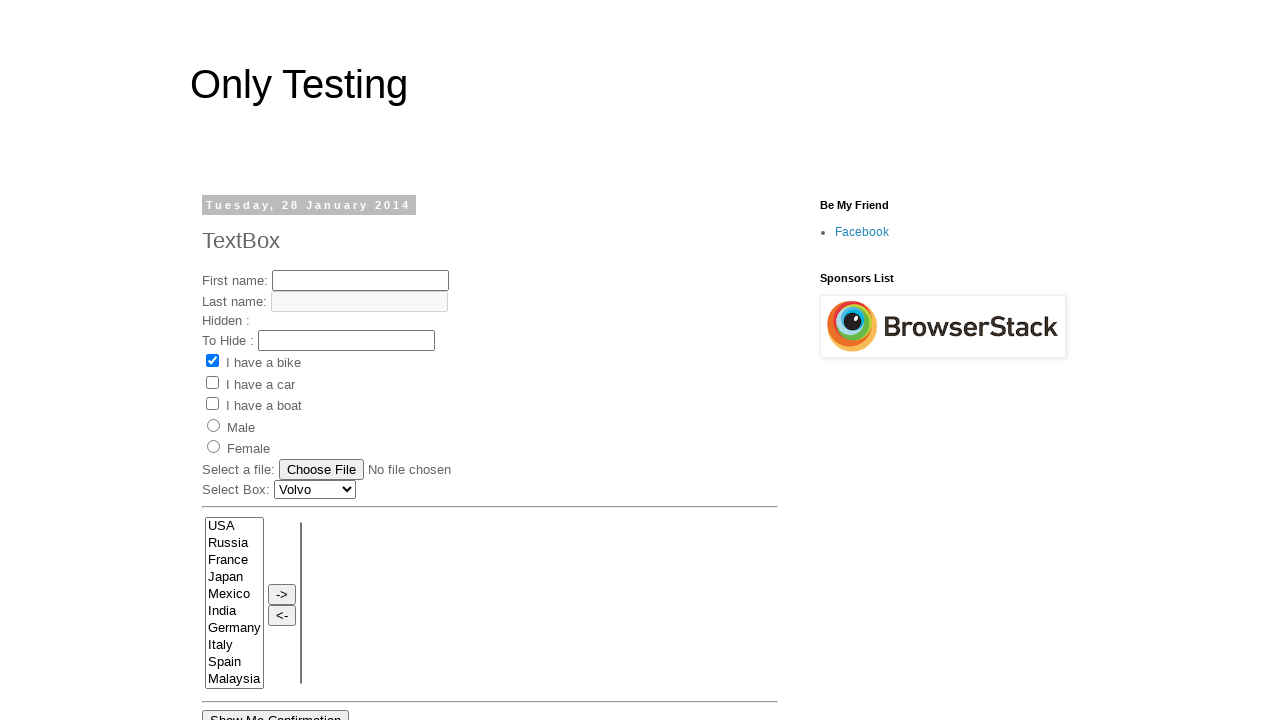

Retrieved text content from option element: 'Italy'
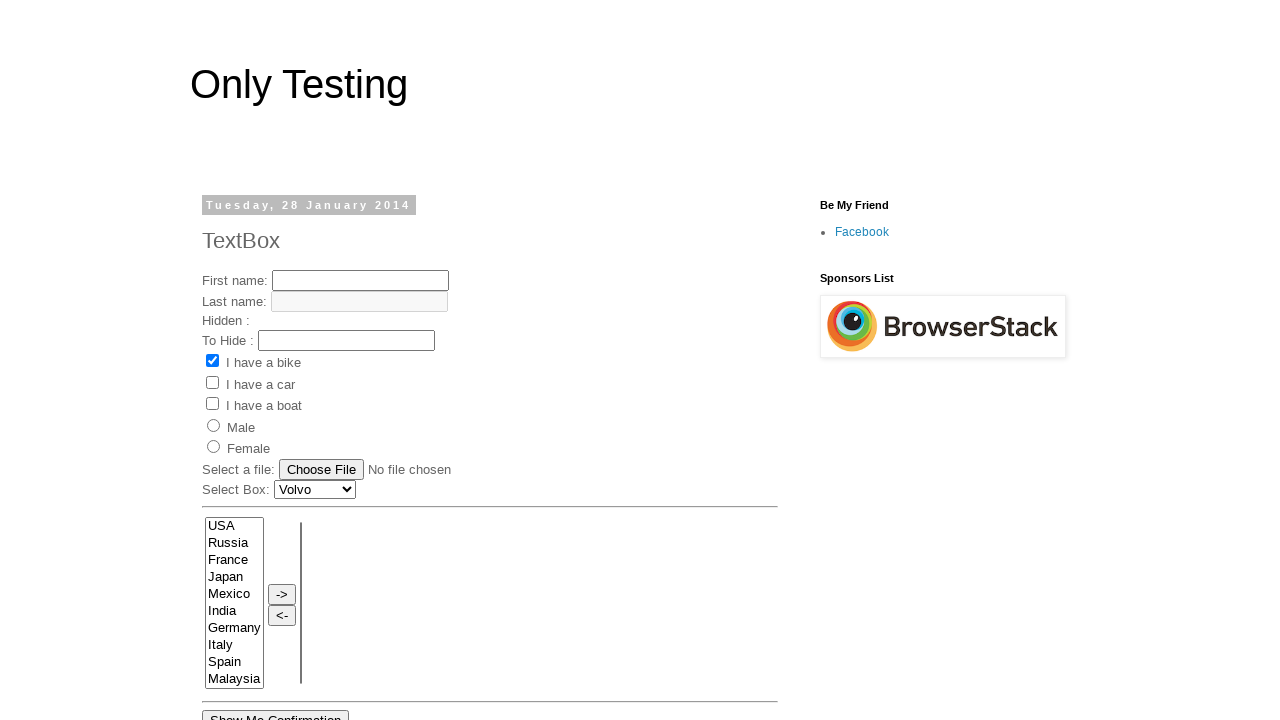

Retrieved ID attribute from option element: 'country8'
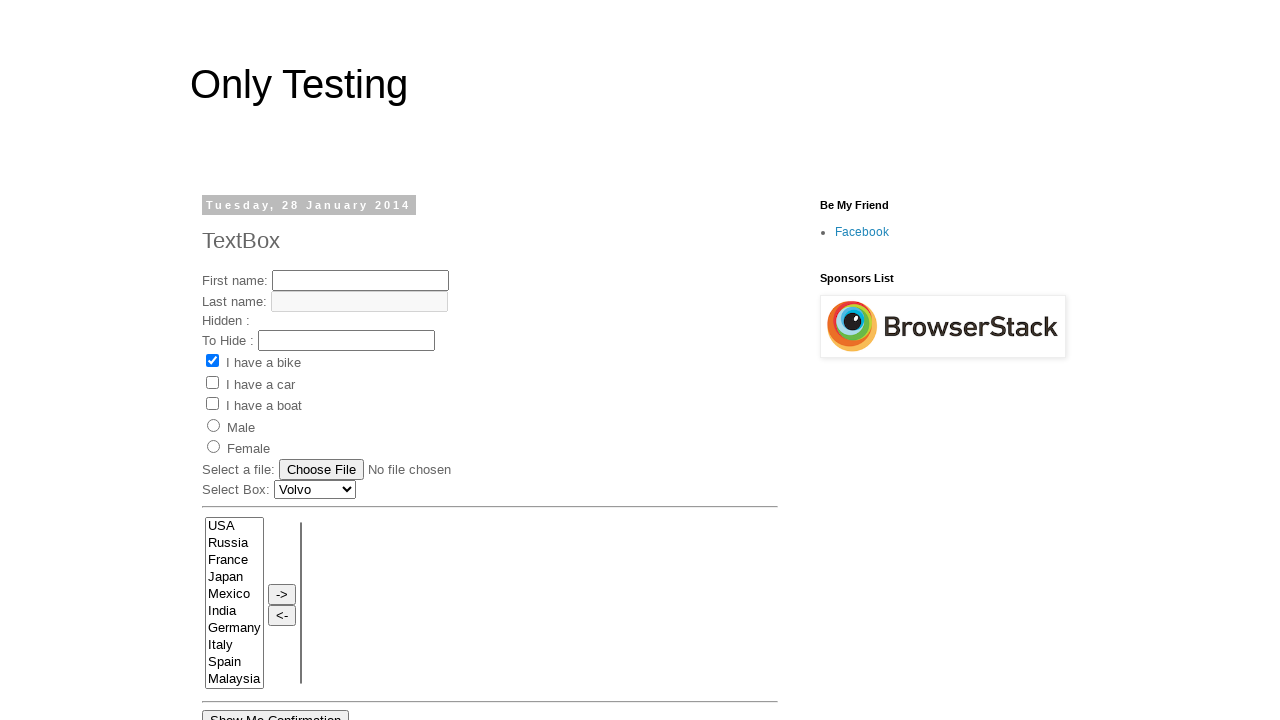

Retrieved text content from option element: 'Spain'
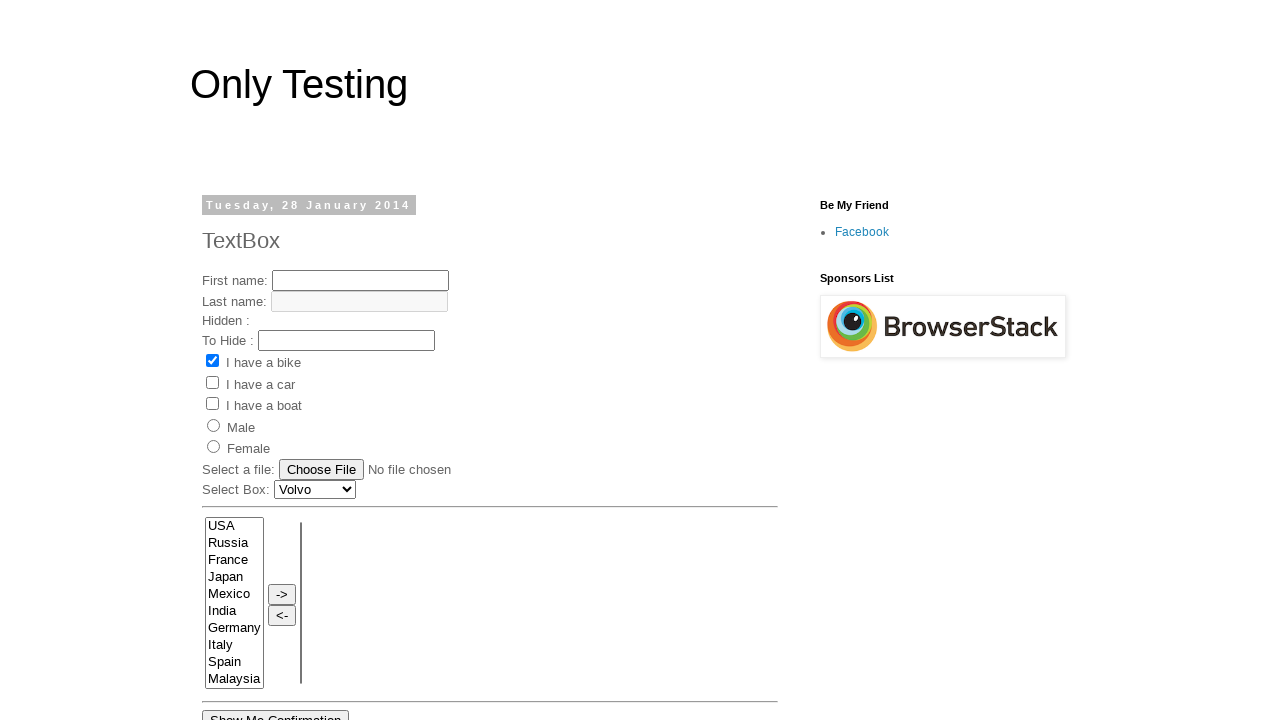

Retrieved ID attribute from option element: 'country9'
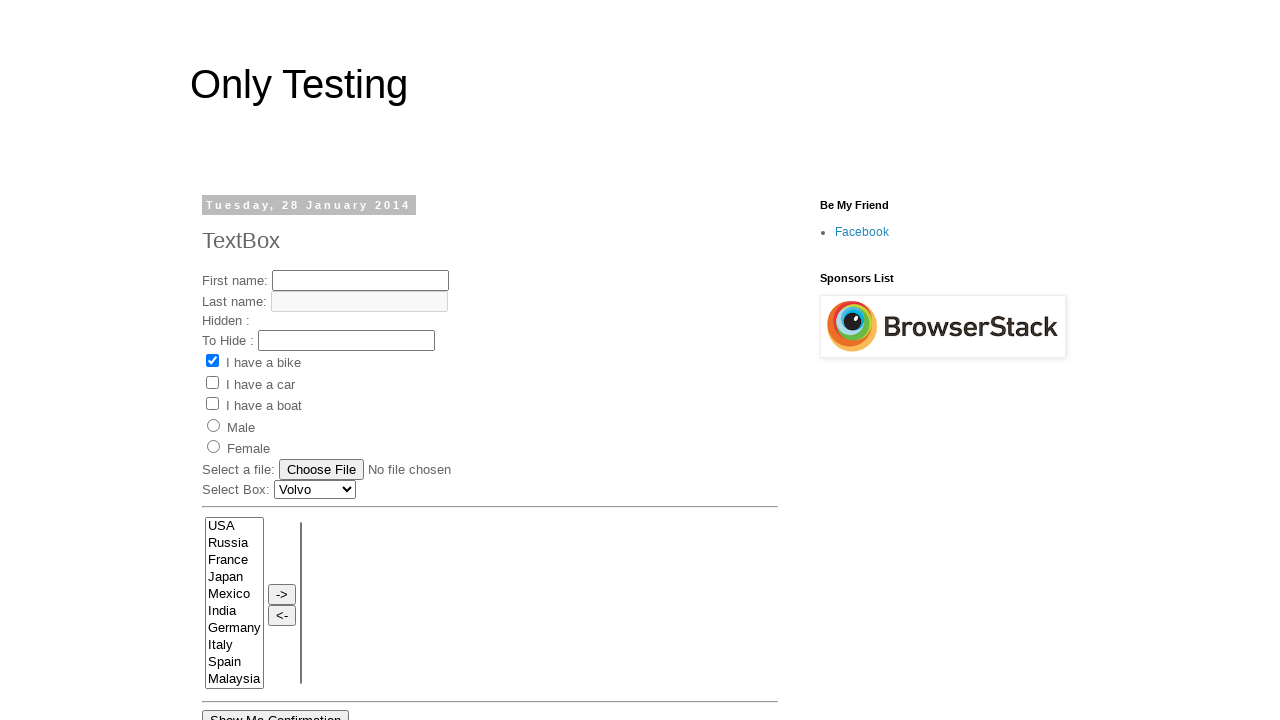

Retrieved text content from option element: 'Malaysia'
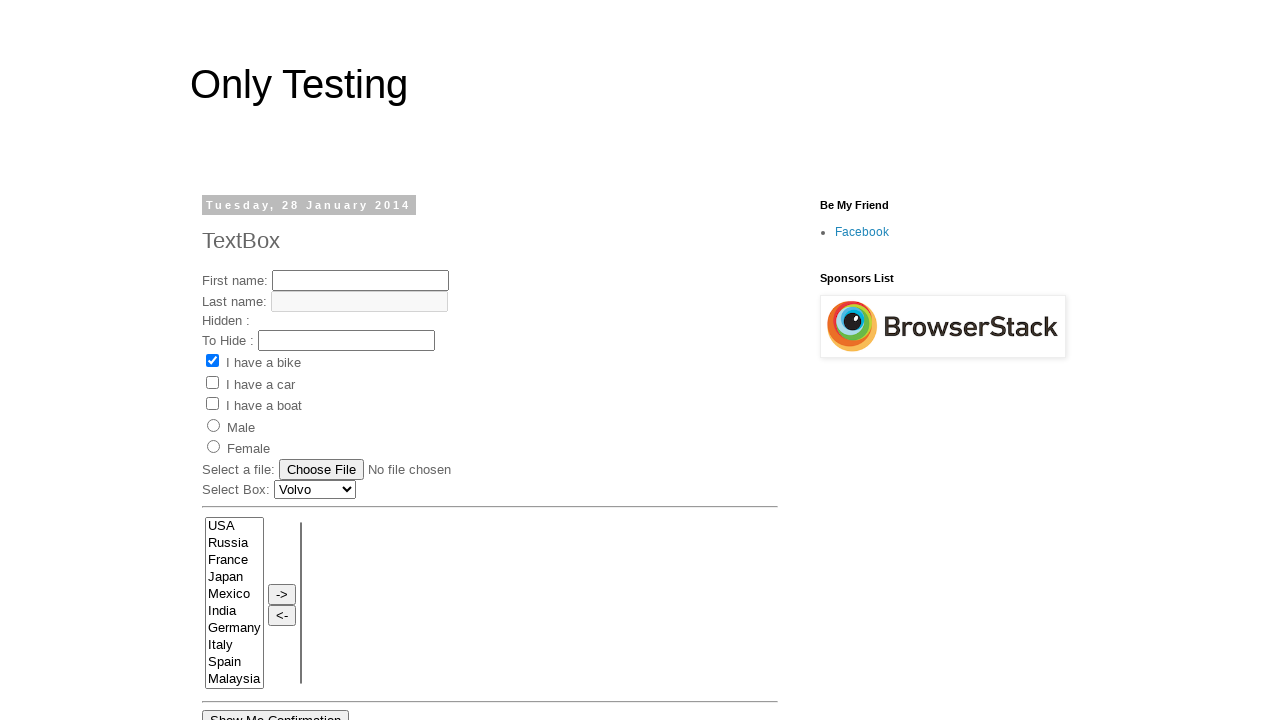

Retrieved ID attribute from option element: 'country10'
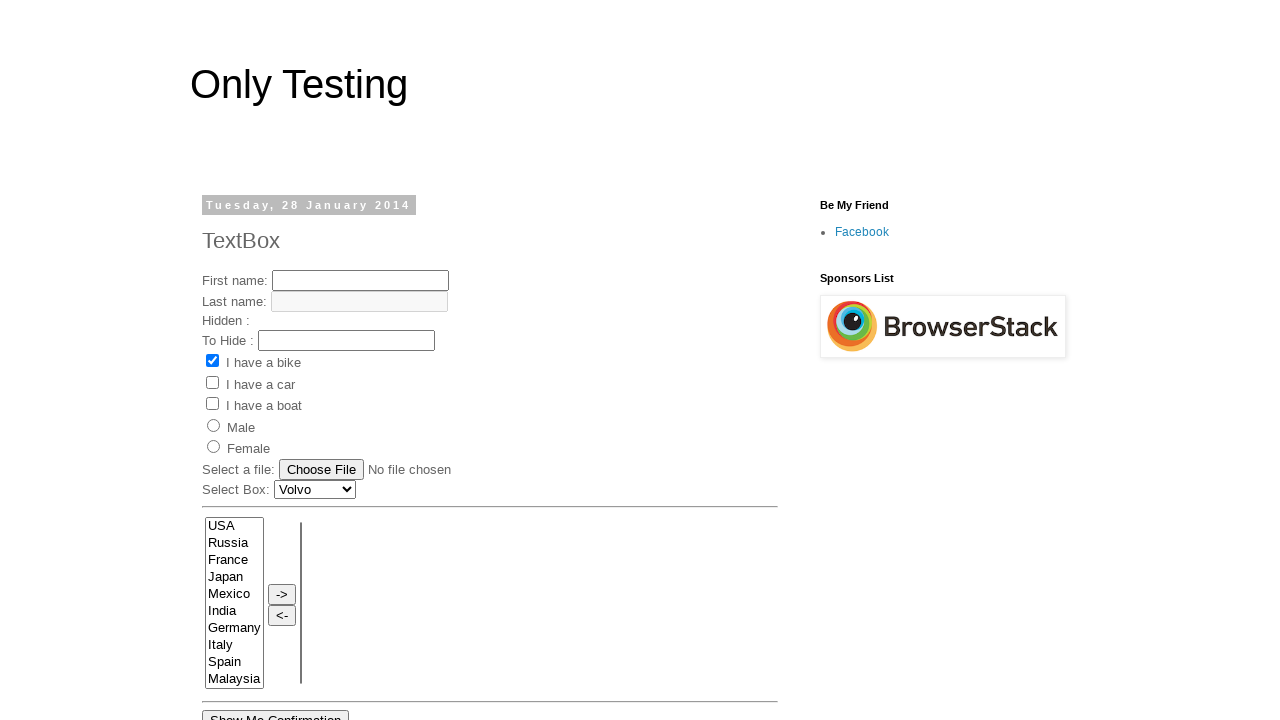

Retrieved text content from option element: 'Greece'
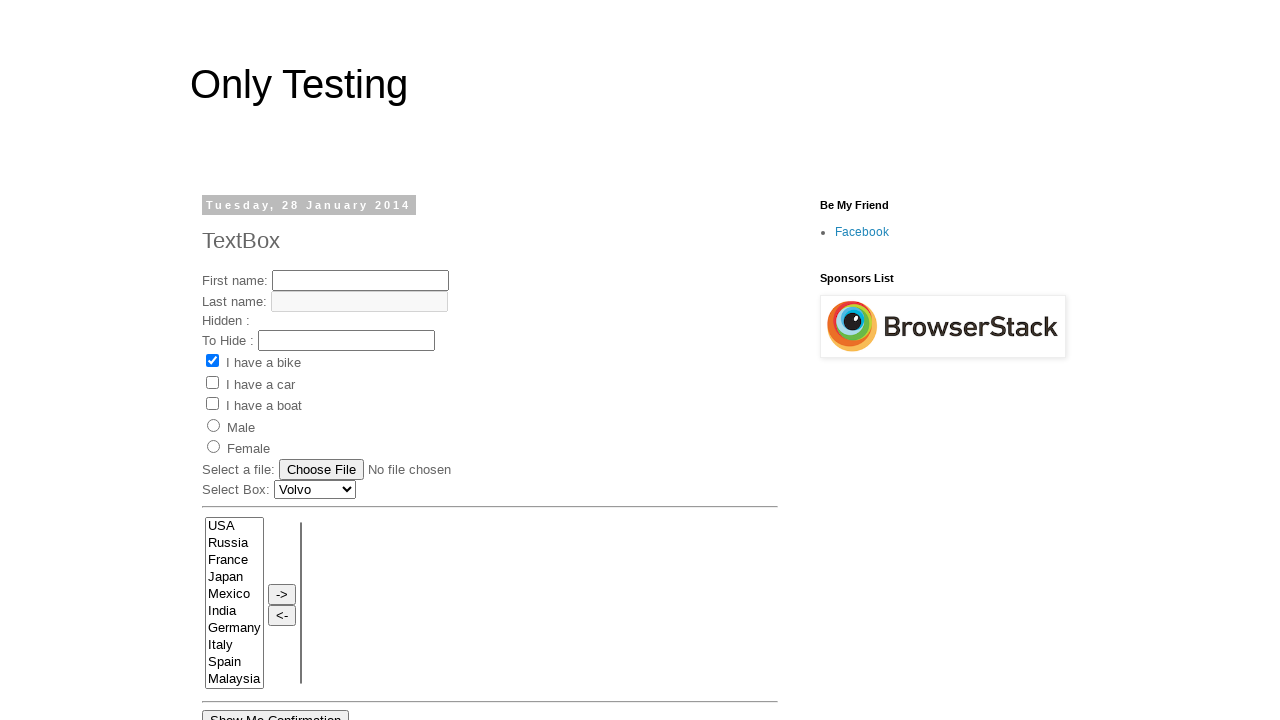

Retrieved page title: 'Only Testing: TextBox'
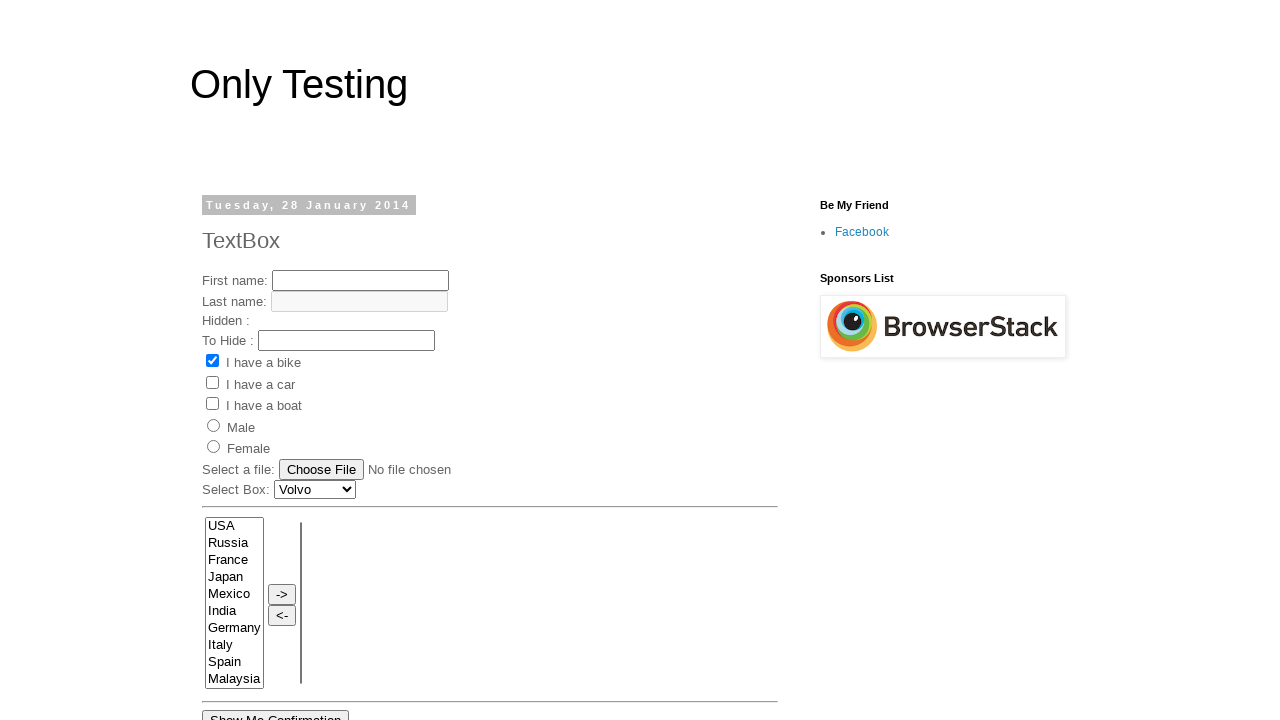

Page title assertion passed - verified 'Only Testing: TextBox'
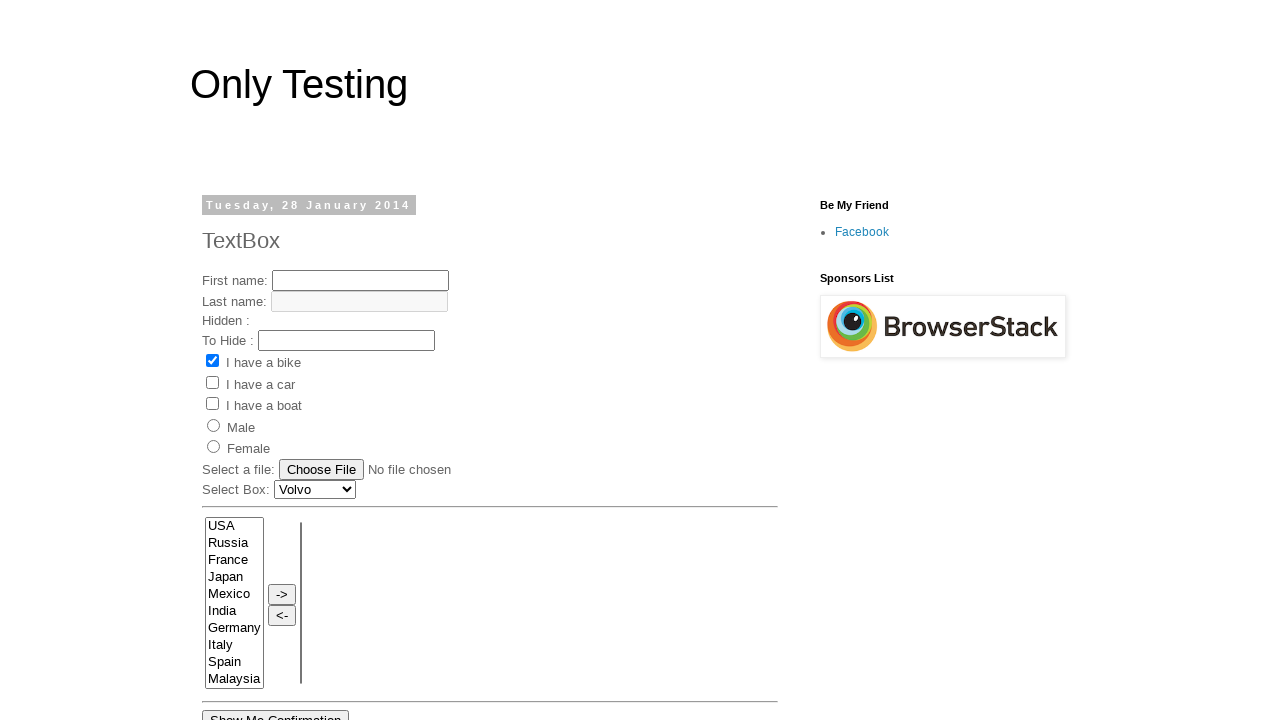

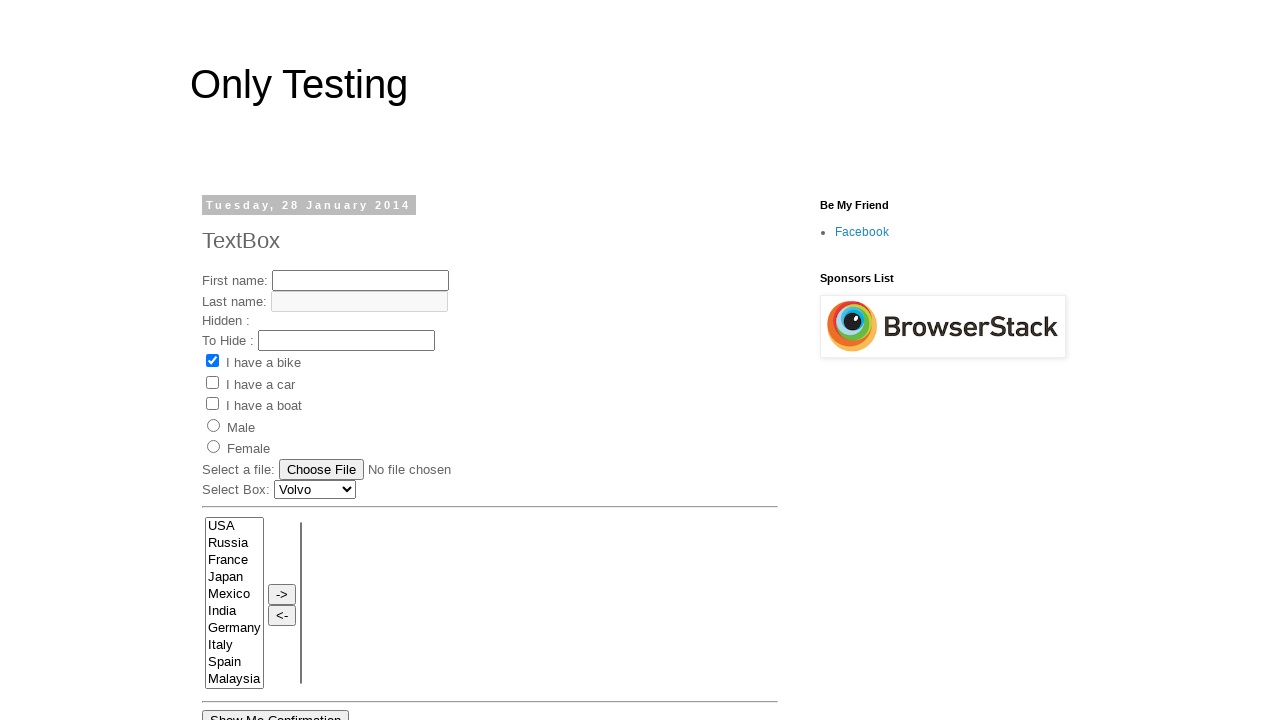